Tests selecting all checkboxes in a medical history form, then refreshes and selects only the 'Heart Attack' checkbox while ensuring others remain unchecked.

Starting URL: https://automationfc.github.io/multiple-fields/

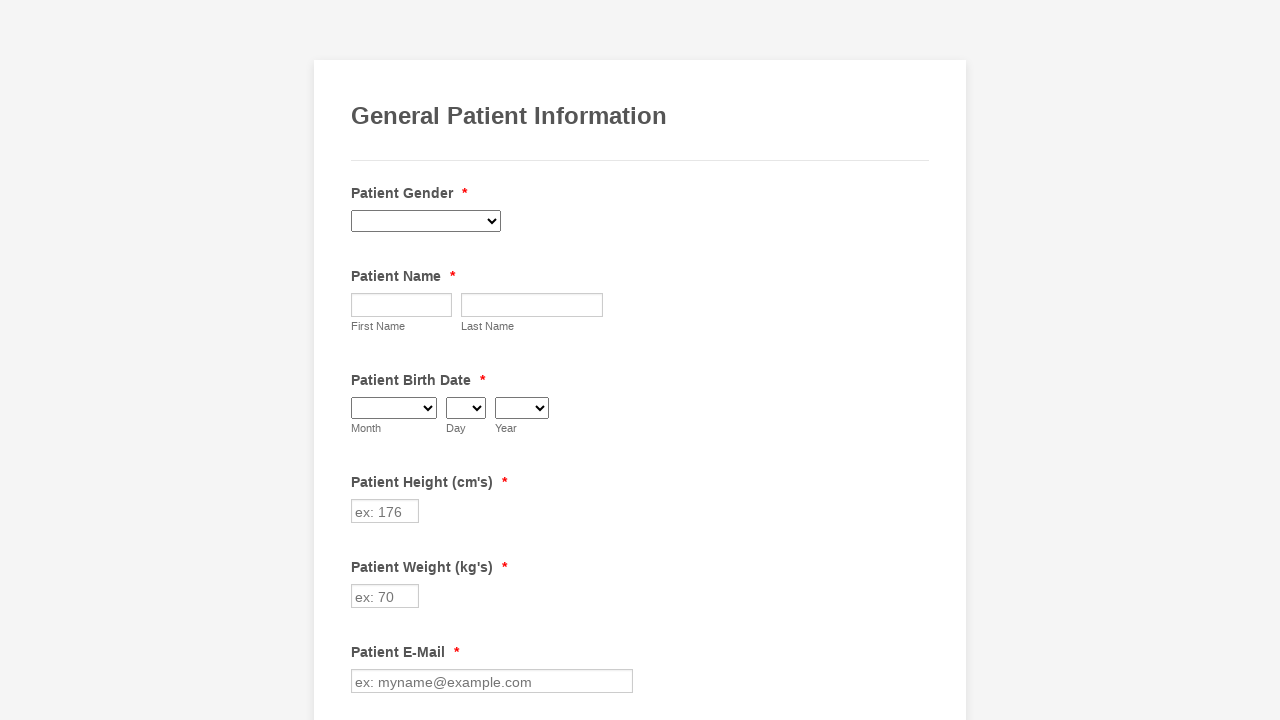

Waited for medical history checkboxes to load
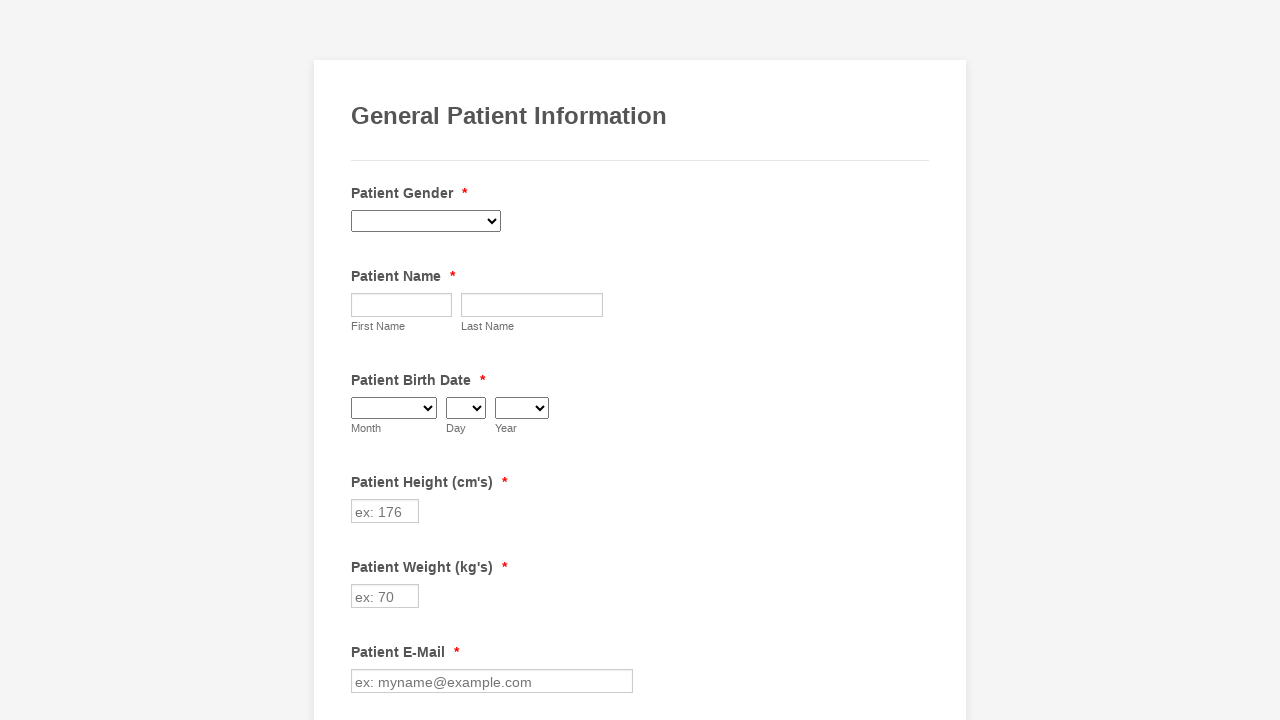

Located all medical history checkboxes
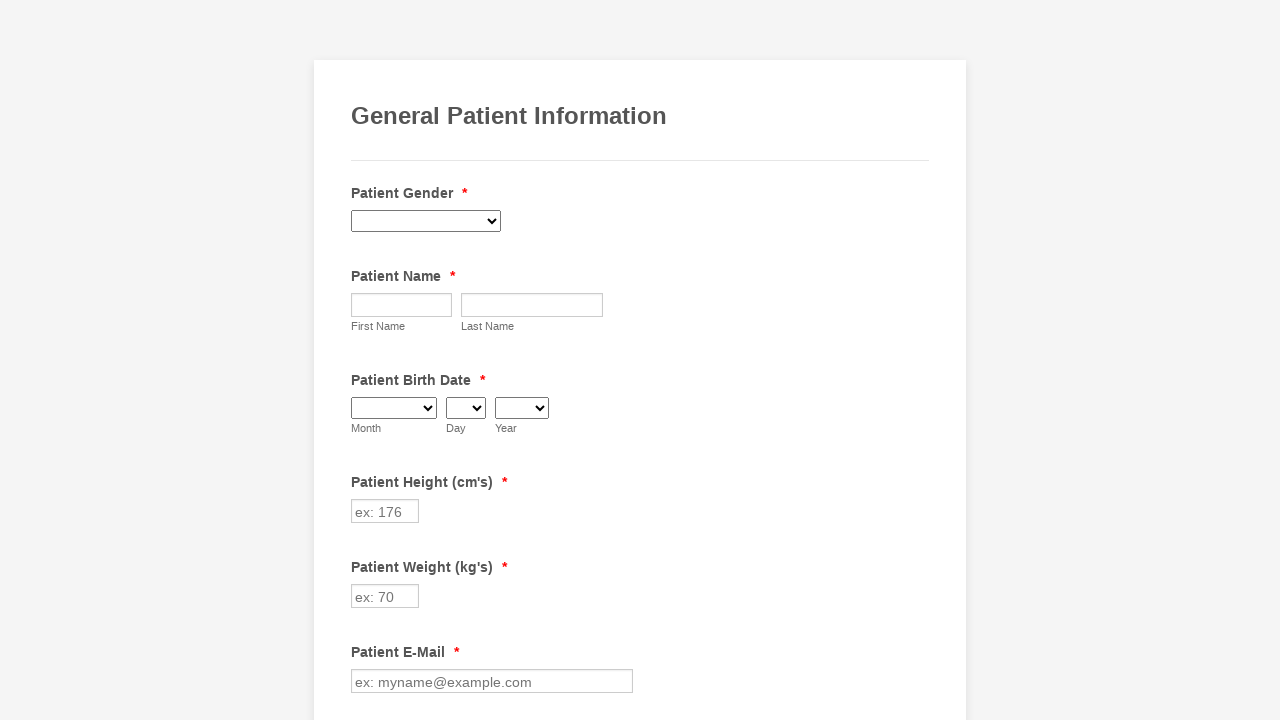

Found 29 checkboxes in the form
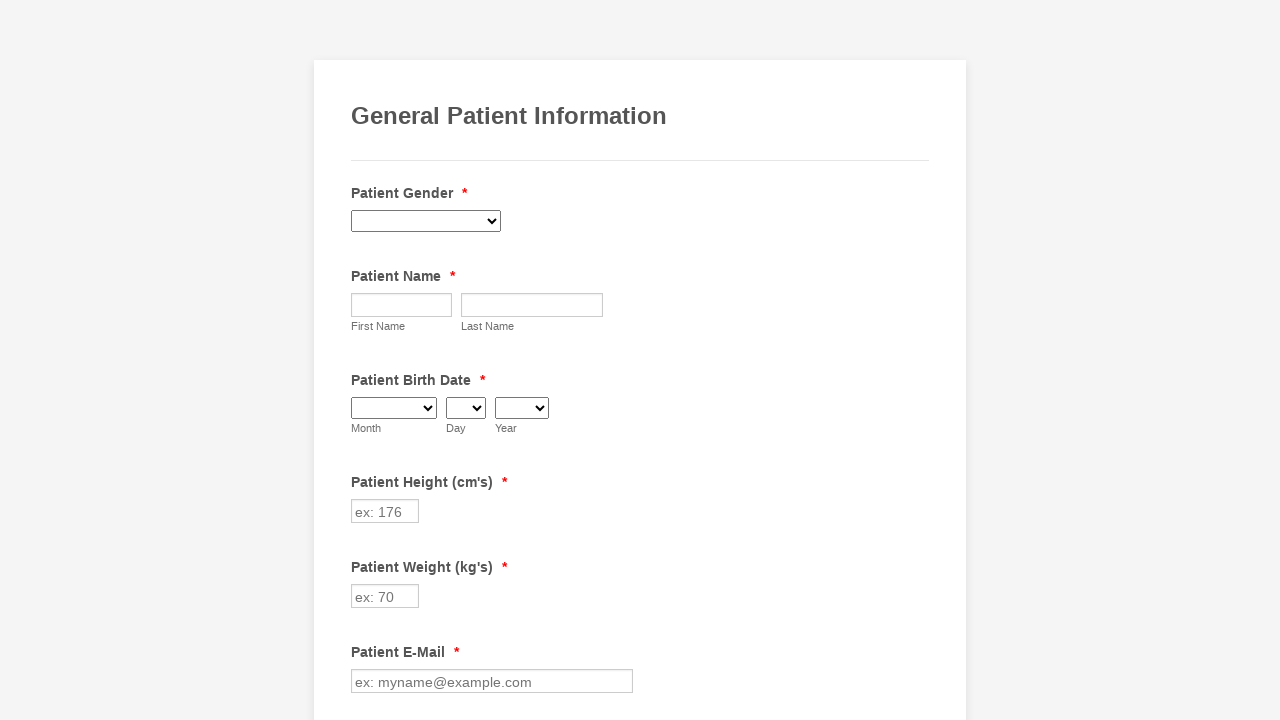

Selected checkbox 1 of 29 at (362, 360) on xpath=//label[text()=' Have you ever had (Please check all that apply) ']/follow
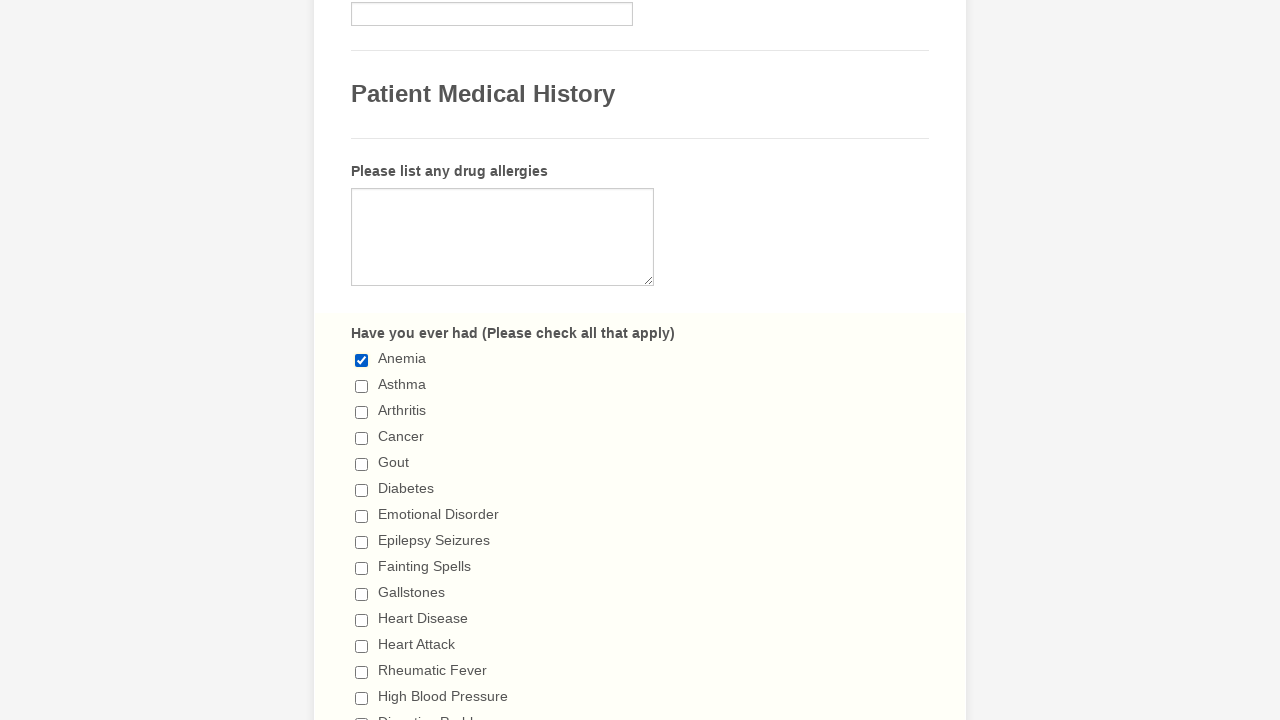

Selected checkbox 2 of 29 at (362, 386) on xpath=//label[text()=' Have you ever had (Please check all that apply) ']/follow
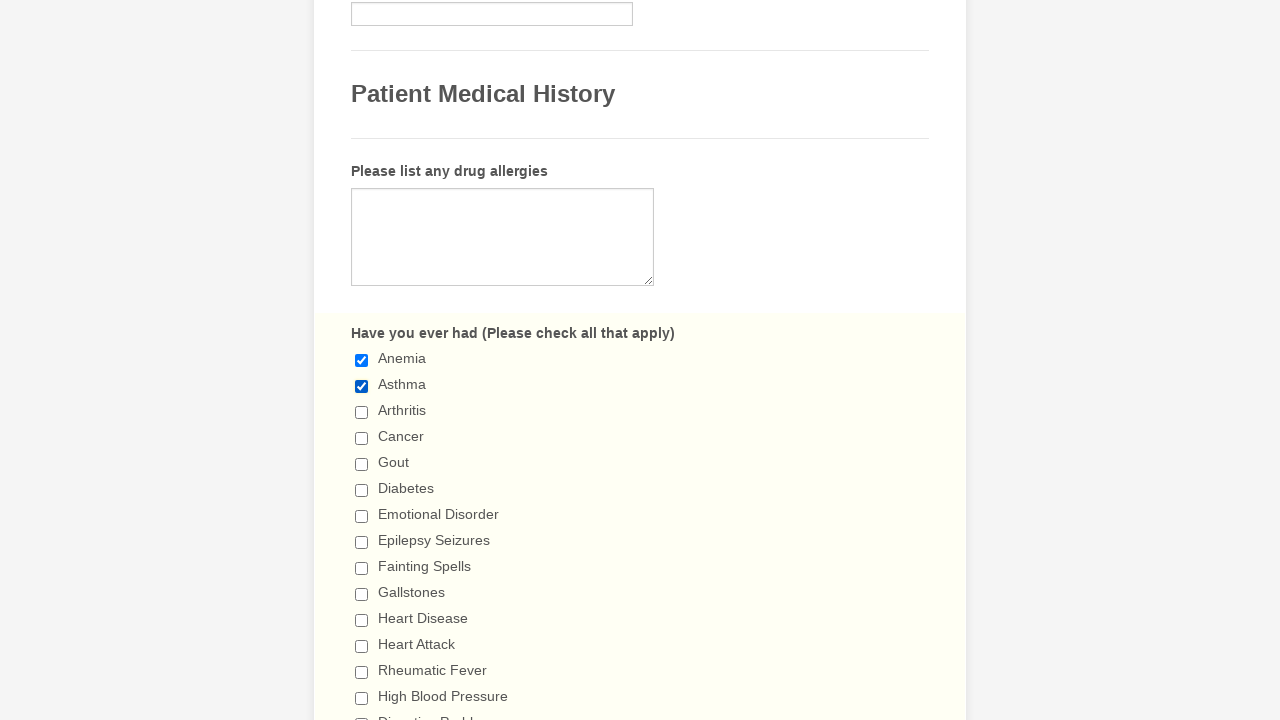

Selected checkbox 3 of 29 at (362, 412) on xpath=//label[text()=' Have you ever had (Please check all that apply) ']/follow
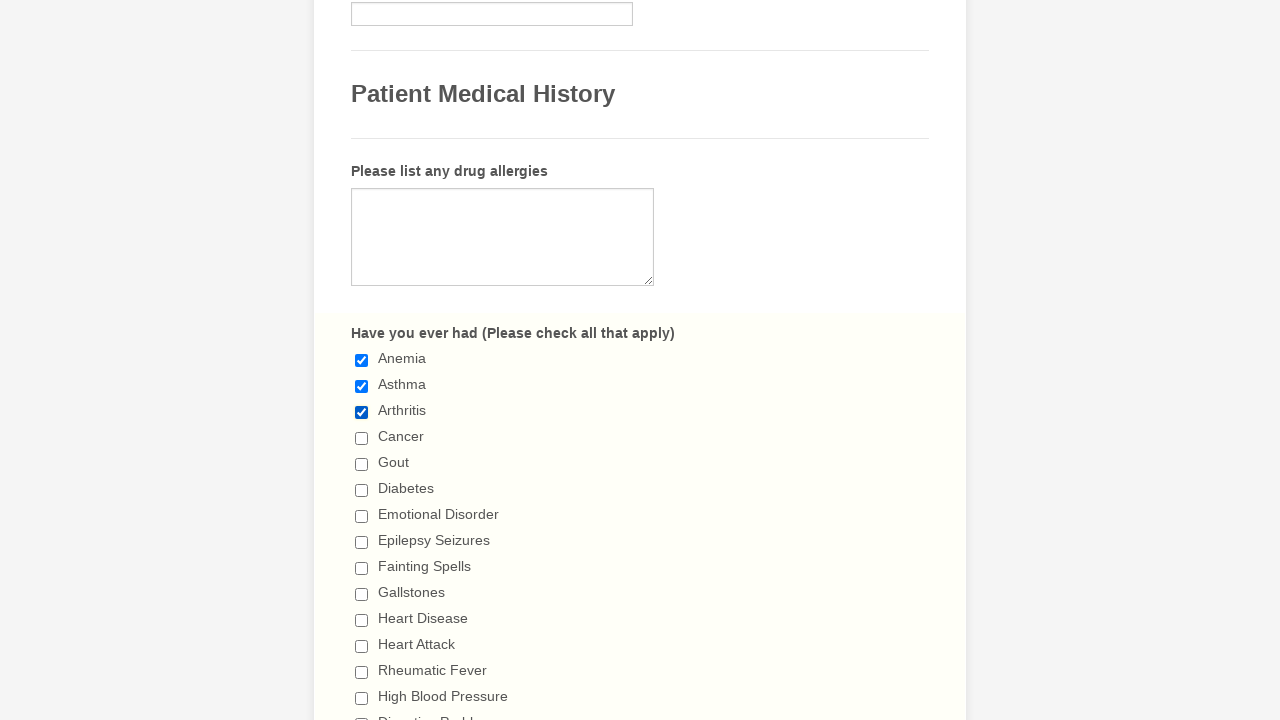

Selected checkbox 4 of 29 at (362, 438) on xpath=//label[text()=' Have you ever had (Please check all that apply) ']/follow
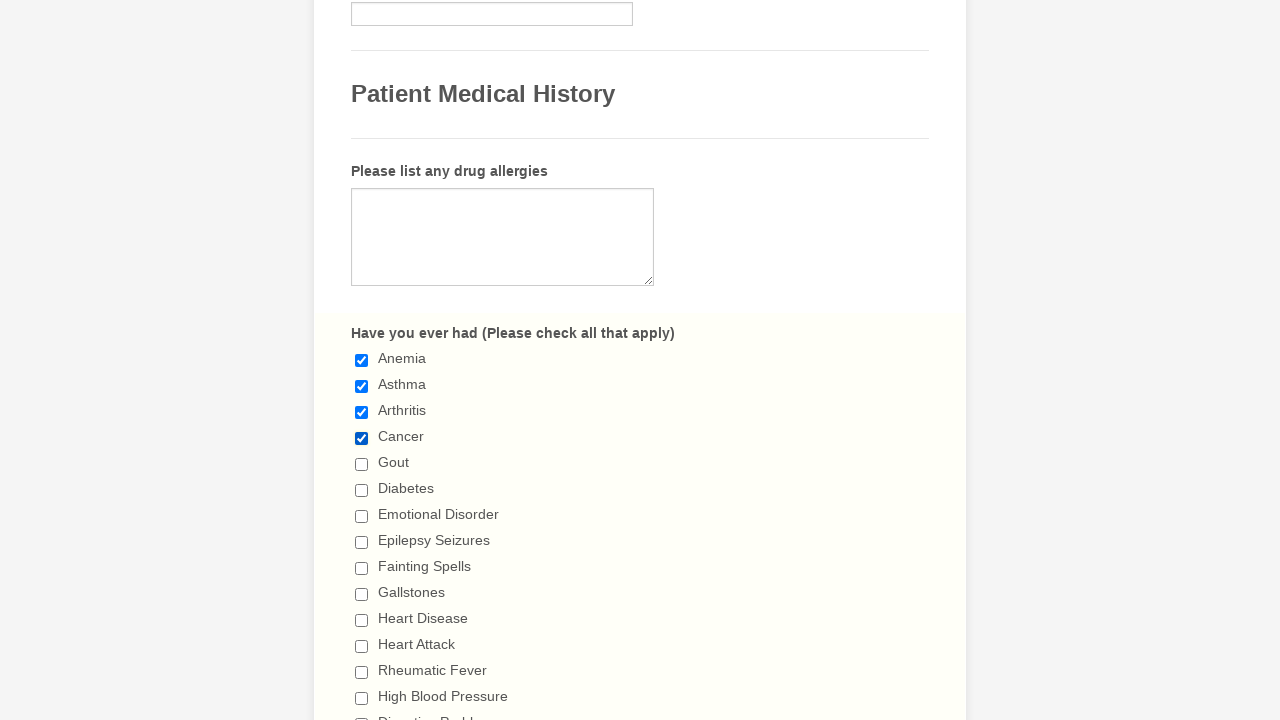

Selected checkbox 5 of 29 at (362, 464) on xpath=//label[text()=' Have you ever had (Please check all that apply) ']/follow
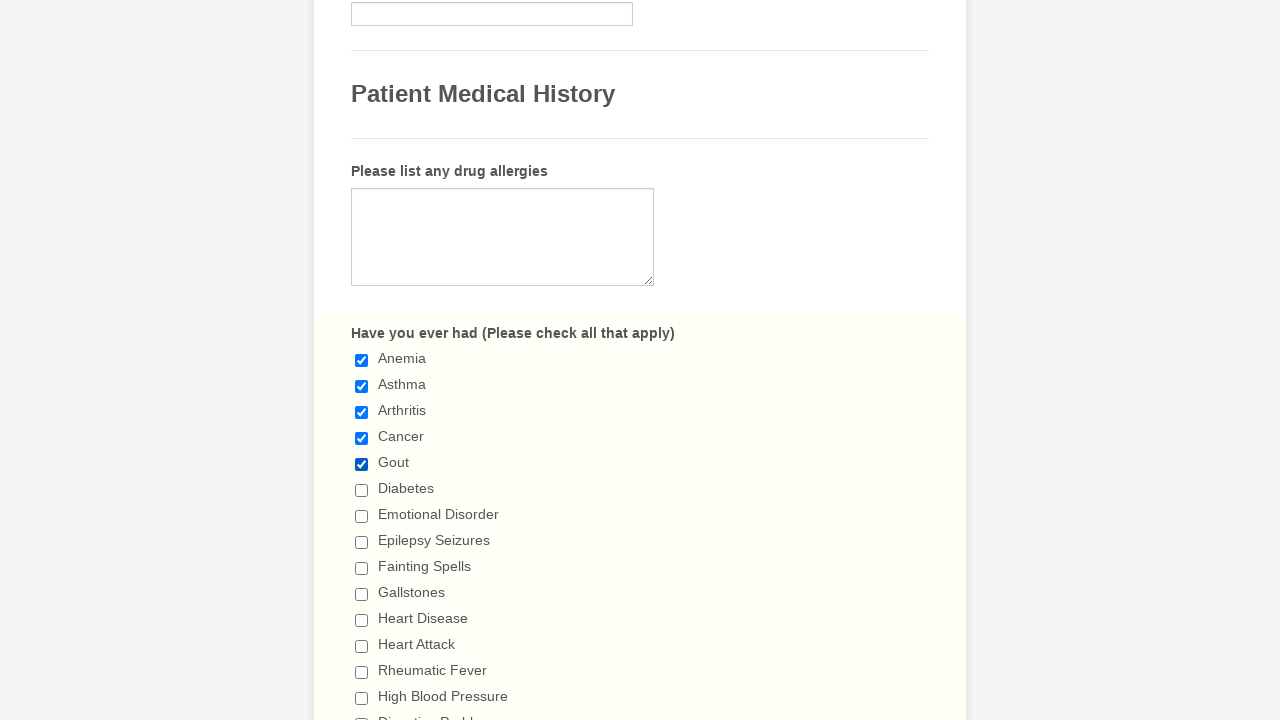

Selected checkbox 6 of 29 at (362, 490) on xpath=//label[text()=' Have you ever had (Please check all that apply) ']/follow
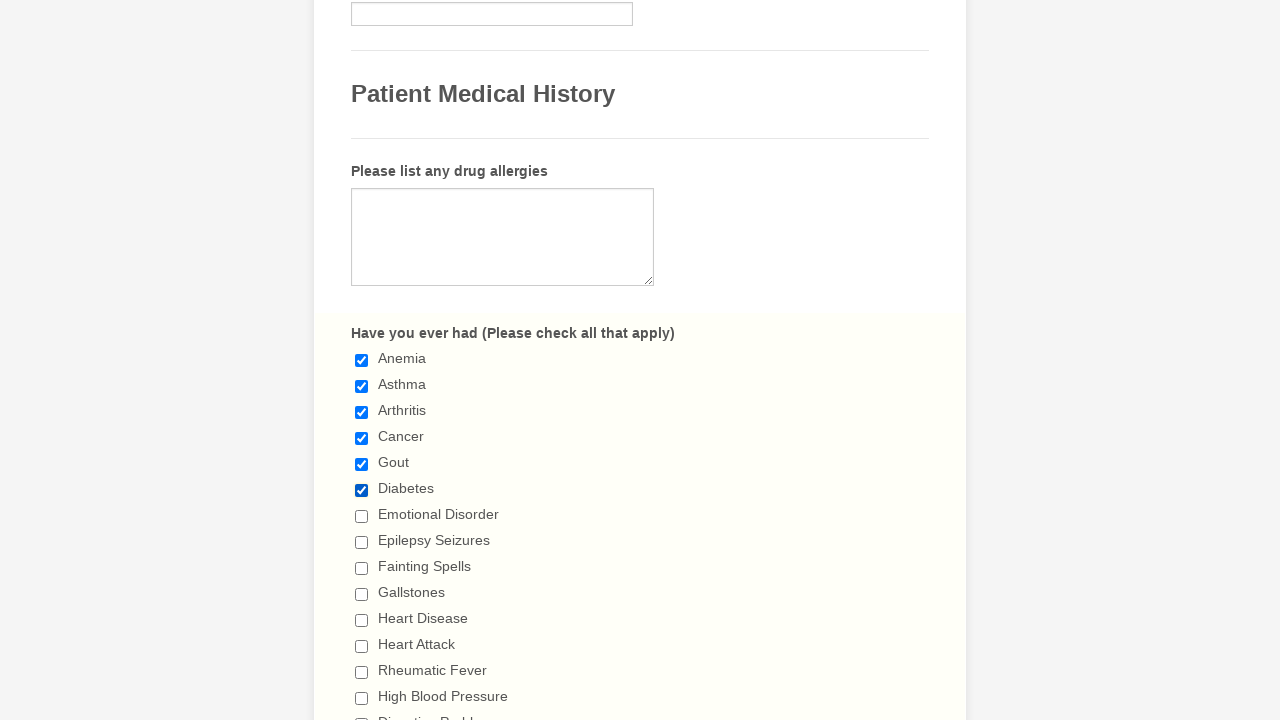

Selected checkbox 7 of 29 at (362, 516) on xpath=//label[text()=' Have you ever had (Please check all that apply) ']/follow
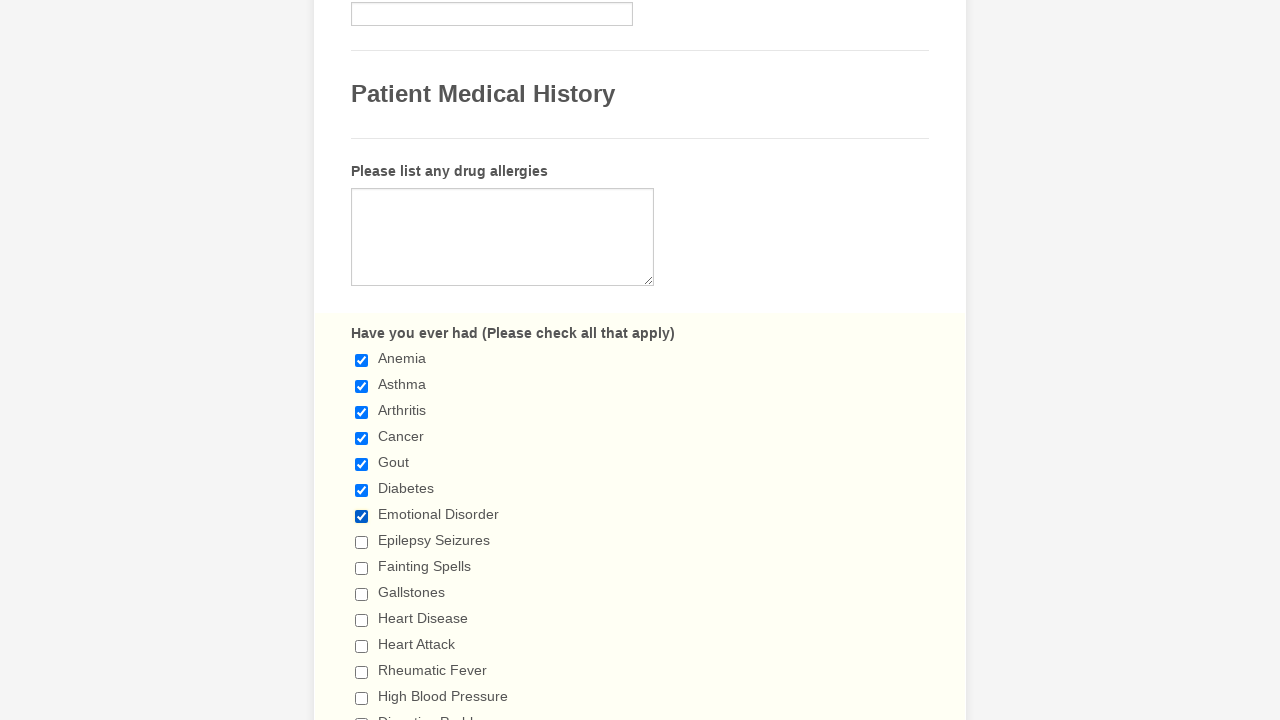

Selected checkbox 8 of 29 at (362, 542) on xpath=//label[text()=' Have you ever had (Please check all that apply) ']/follow
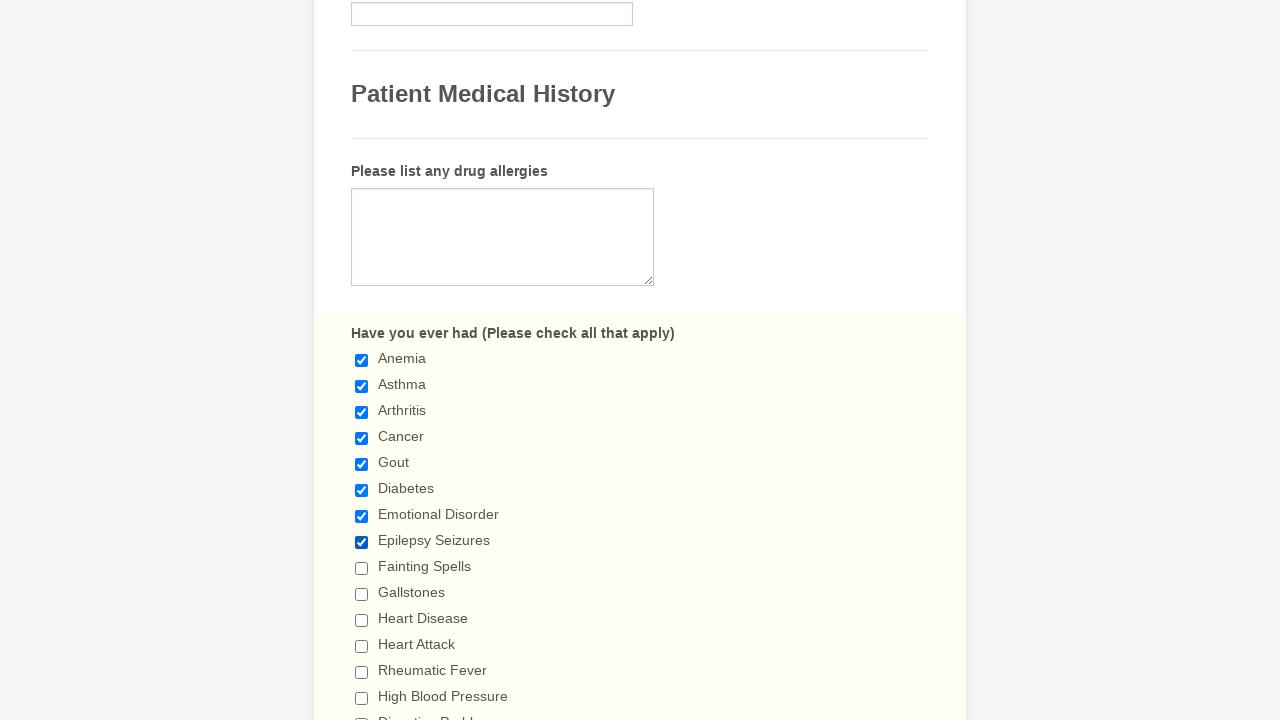

Selected checkbox 9 of 29 at (362, 568) on xpath=//label[text()=' Have you ever had (Please check all that apply) ']/follow
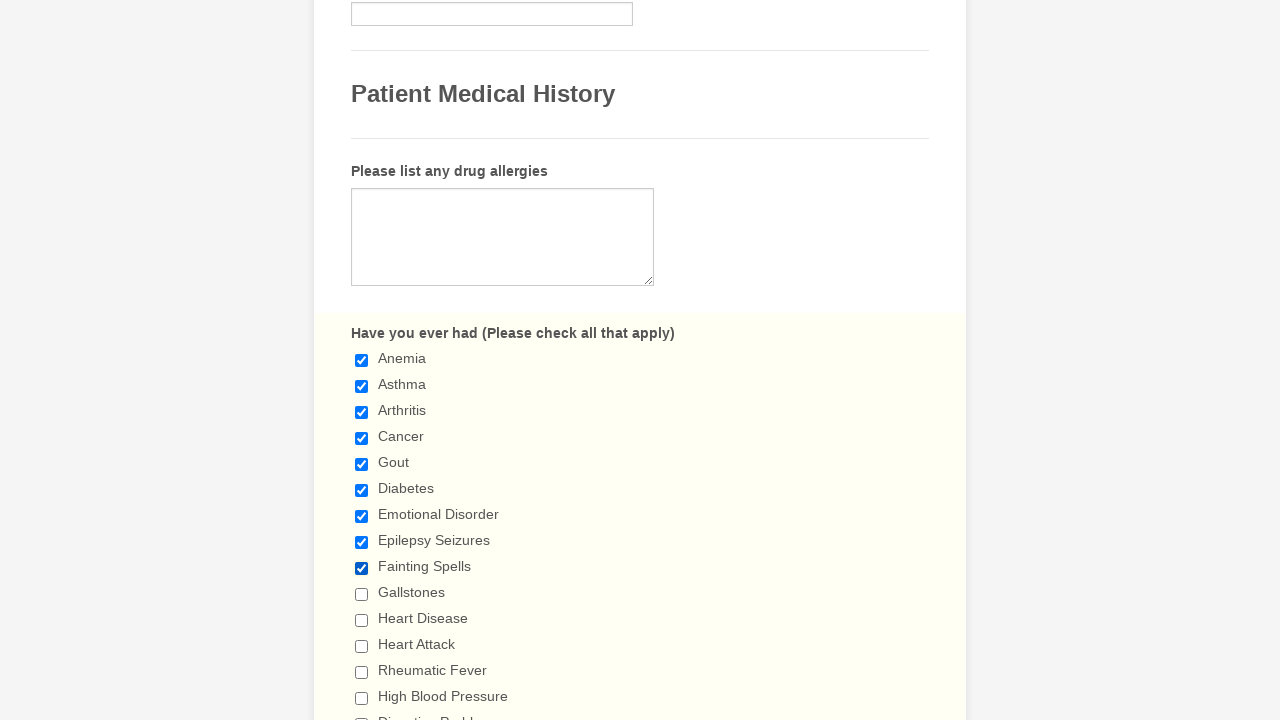

Selected checkbox 10 of 29 at (362, 594) on xpath=//label[text()=' Have you ever had (Please check all that apply) ']/follow
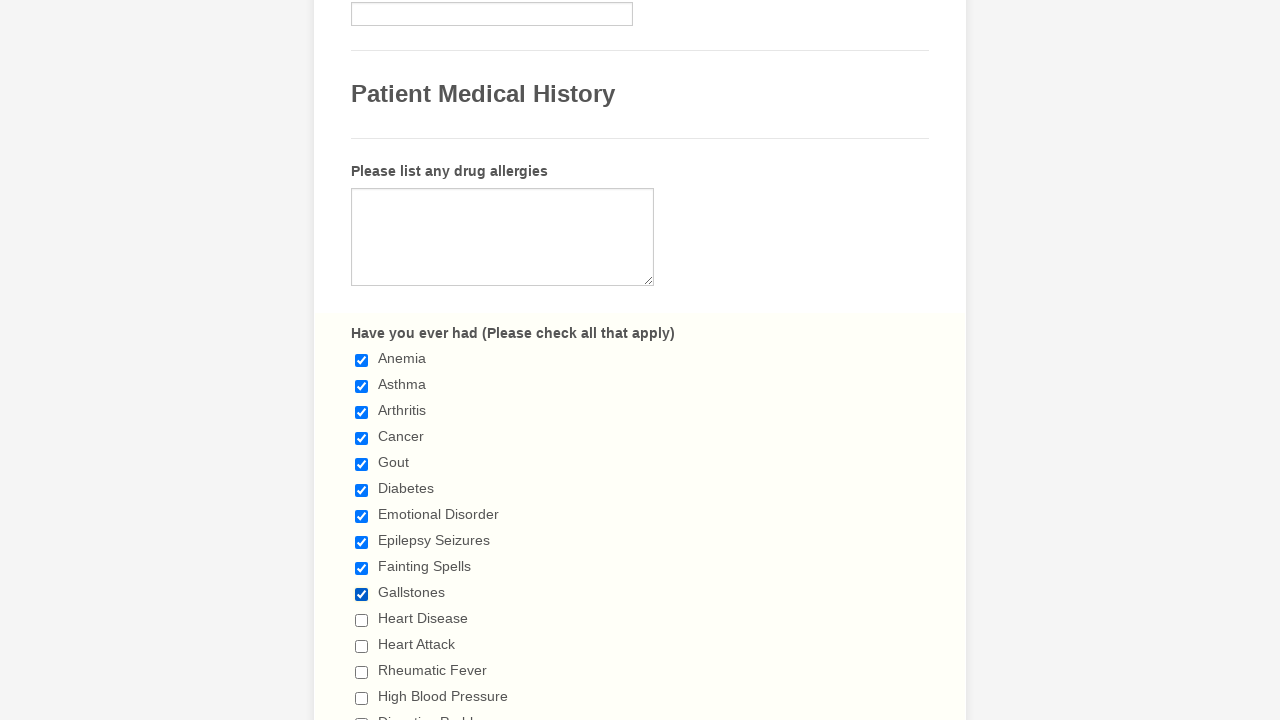

Selected checkbox 11 of 29 at (362, 620) on xpath=//label[text()=' Have you ever had (Please check all that apply) ']/follow
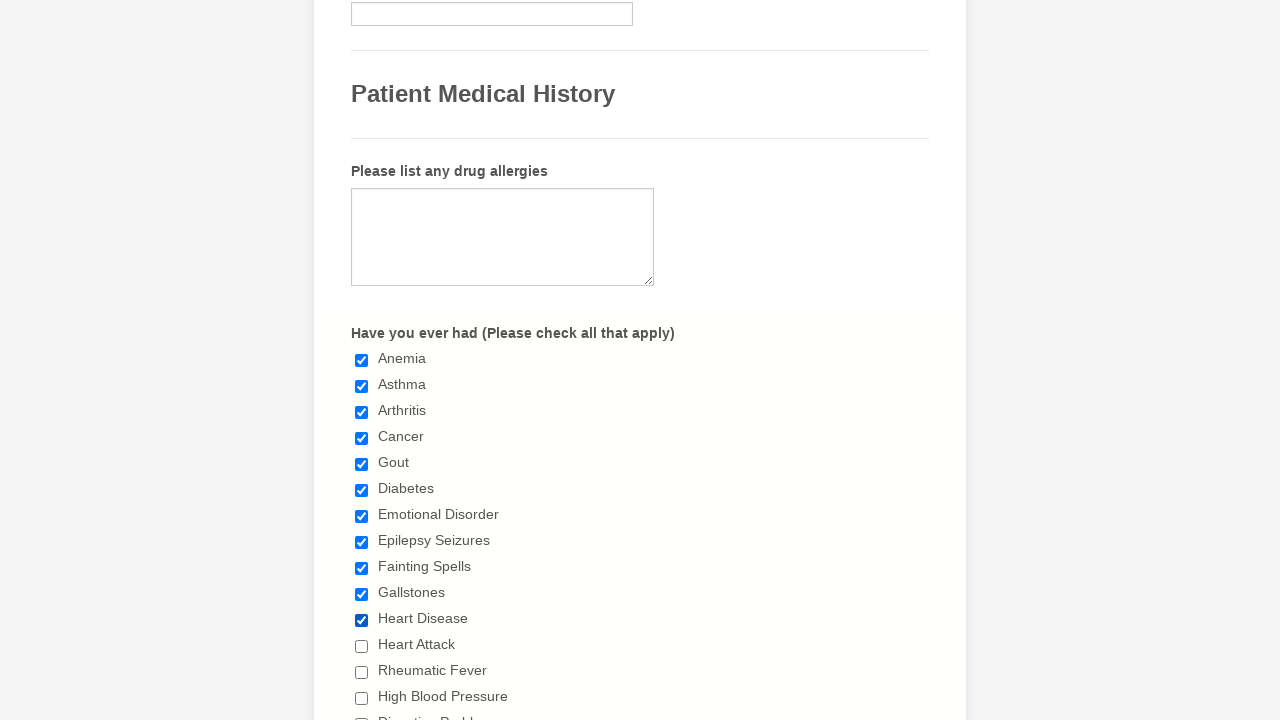

Selected checkbox 12 of 29 at (362, 646) on xpath=//label[text()=' Have you ever had (Please check all that apply) ']/follow
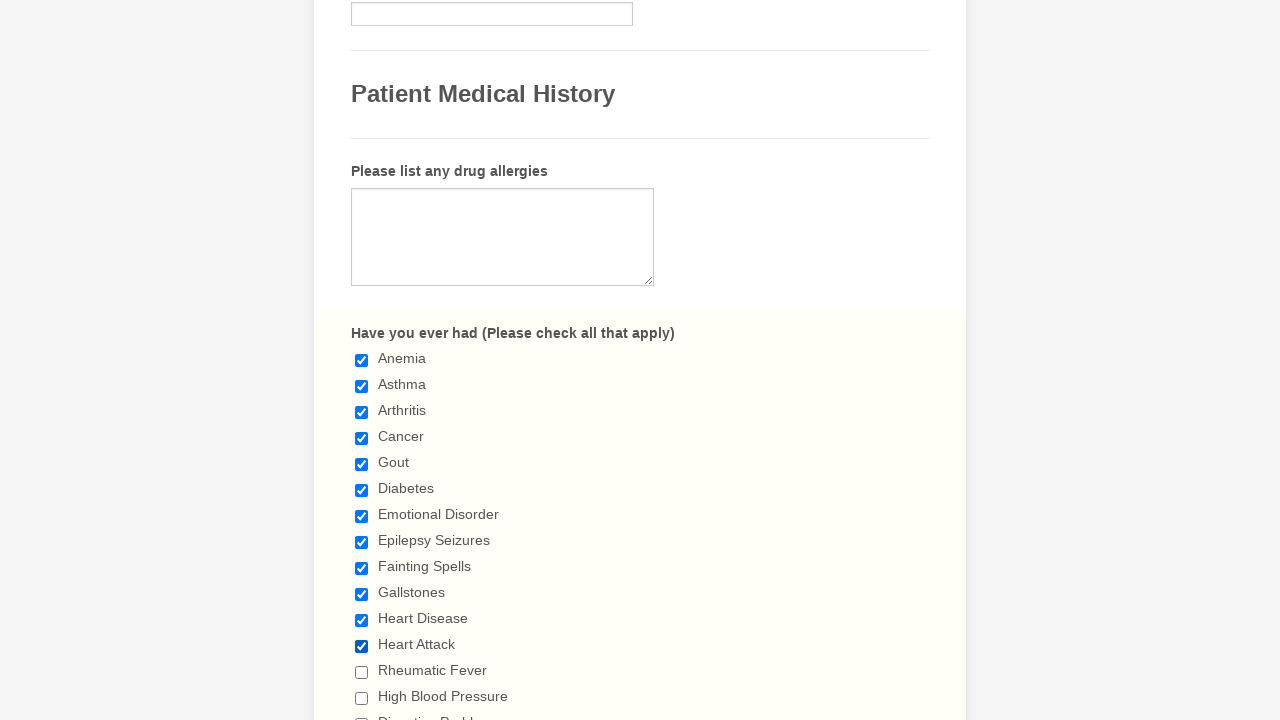

Selected checkbox 13 of 29 at (362, 672) on xpath=//label[text()=' Have you ever had (Please check all that apply) ']/follow
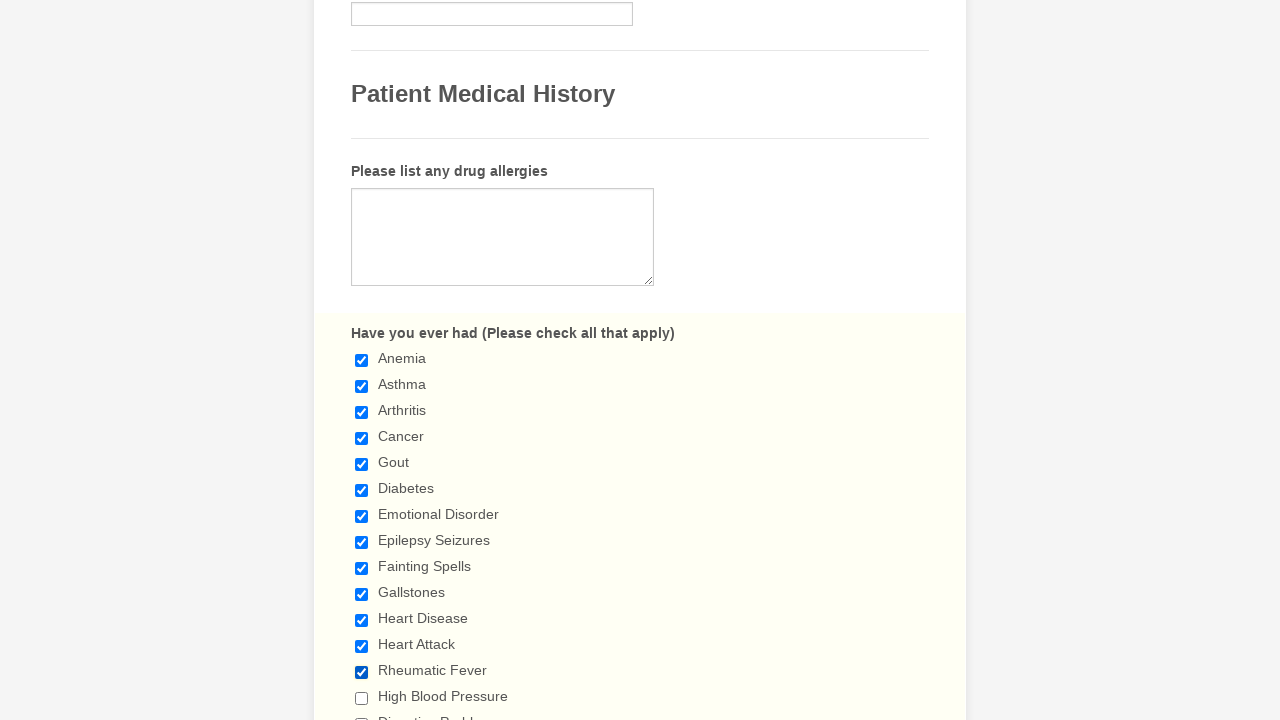

Selected checkbox 14 of 29 at (362, 698) on xpath=//label[text()=' Have you ever had (Please check all that apply) ']/follow
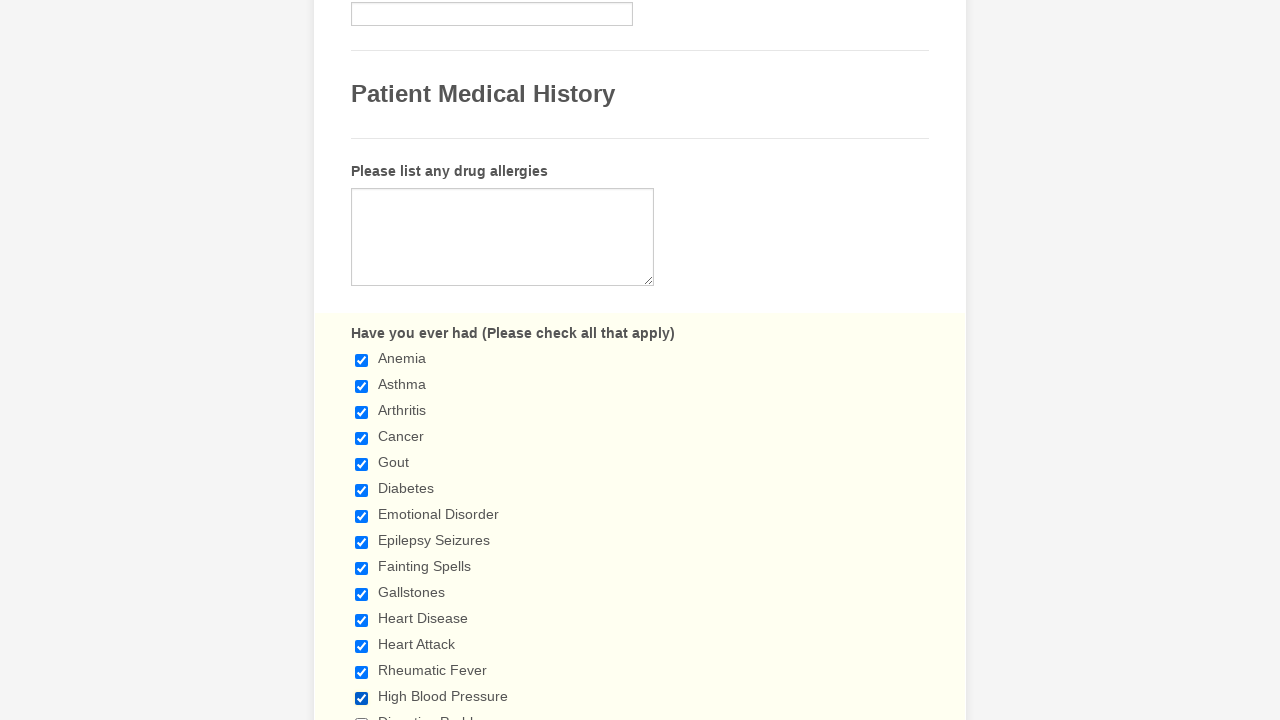

Selected checkbox 15 of 29 at (362, 714) on xpath=//label[text()=' Have you ever had (Please check all that apply) ']/follow
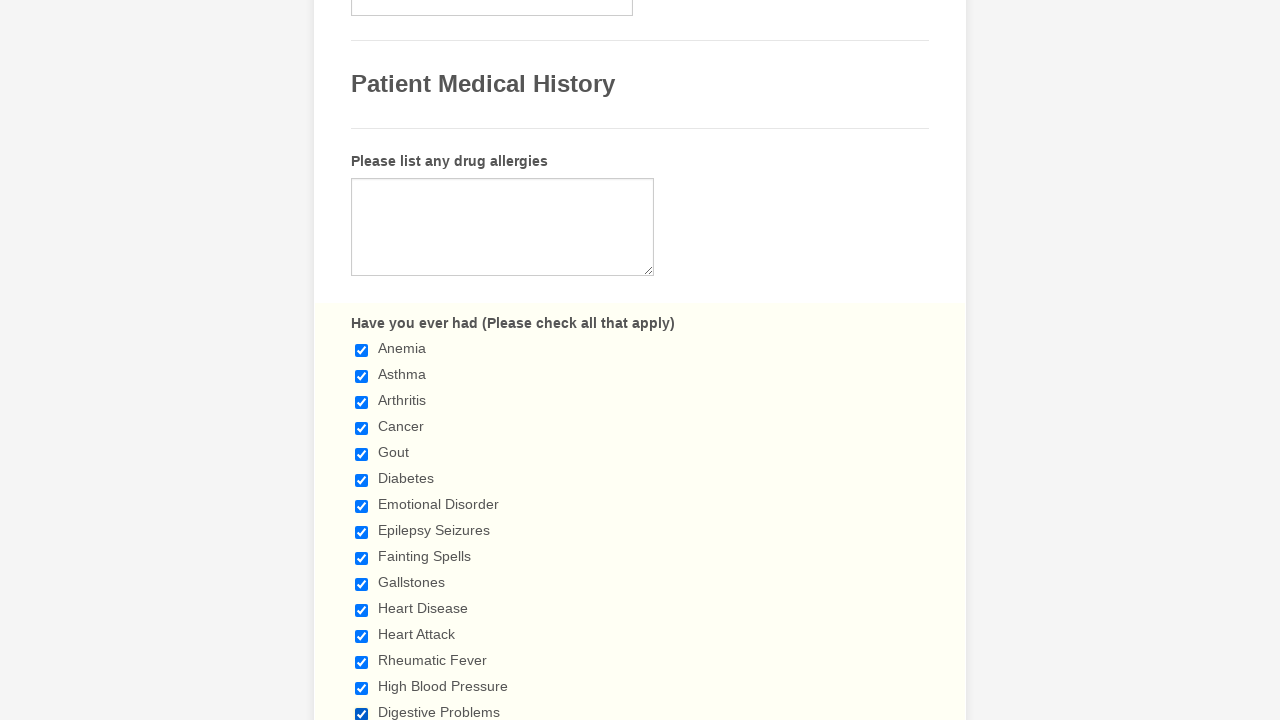

Selected checkbox 16 of 29 at (362, 360) on xpath=//label[text()=' Have you ever had (Please check all that apply) ']/follow
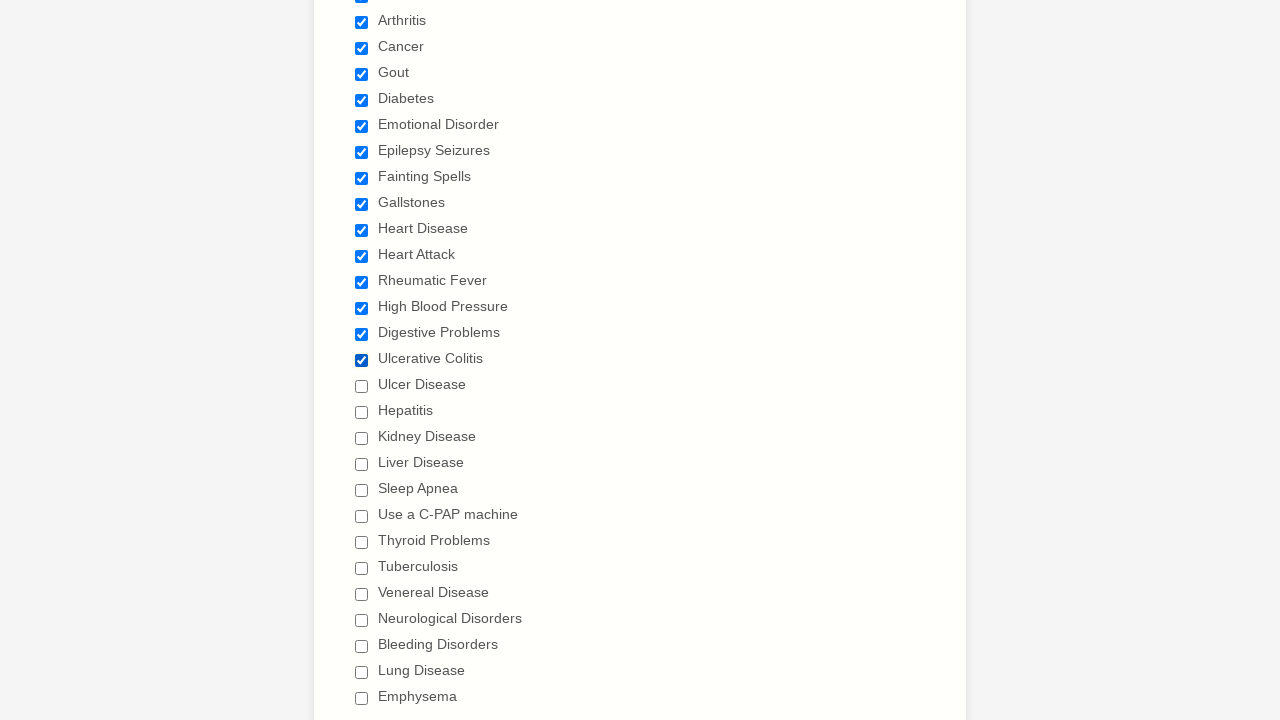

Selected checkbox 17 of 29 at (362, 386) on xpath=//label[text()=' Have you ever had (Please check all that apply) ']/follow
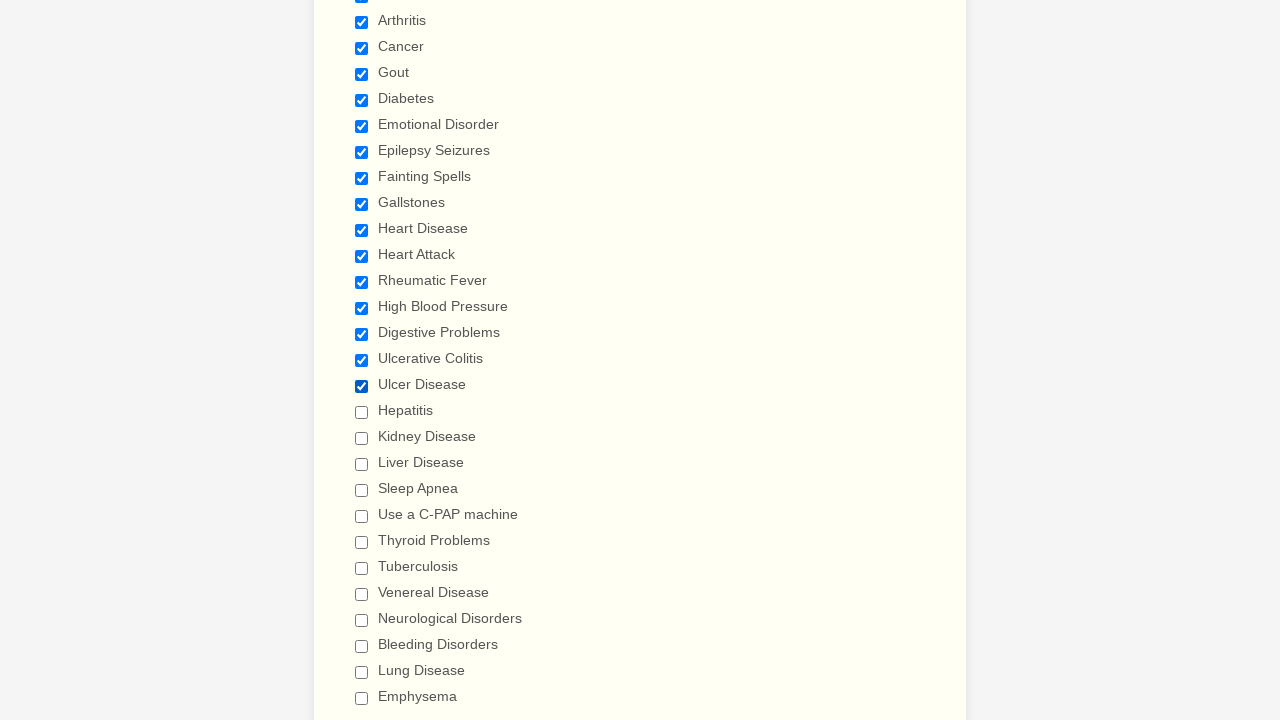

Selected checkbox 18 of 29 at (362, 412) on xpath=//label[text()=' Have you ever had (Please check all that apply) ']/follow
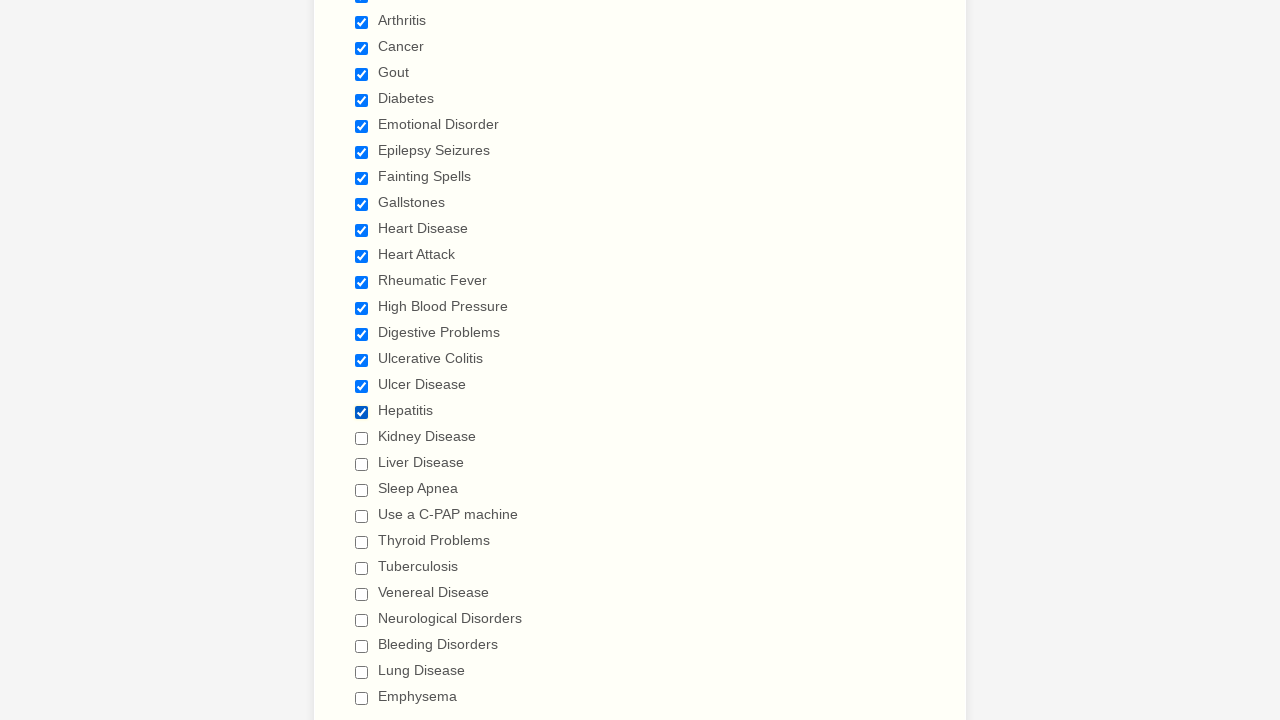

Selected checkbox 19 of 29 at (362, 438) on xpath=//label[text()=' Have you ever had (Please check all that apply) ']/follow
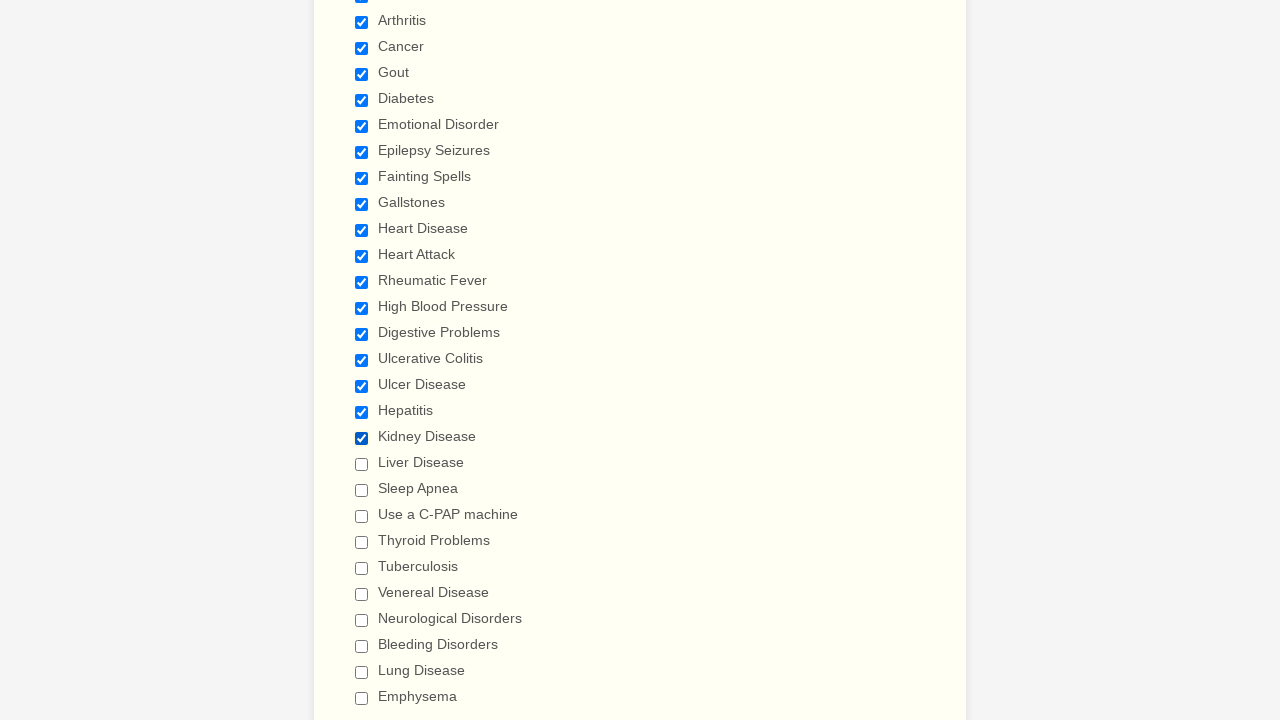

Selected checkbox 20 of 29 at (362, 464) on xpath=//label[text()=' Have you ever had (Please check all that apply) ']/follow
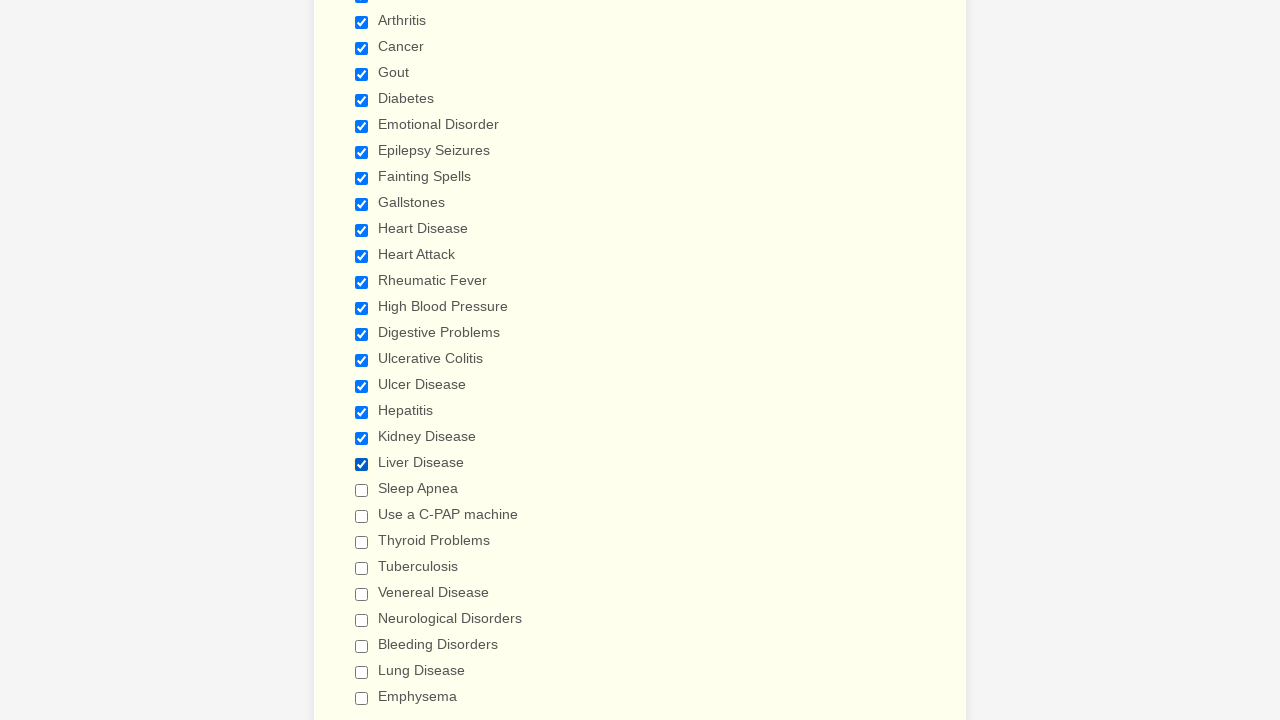

Selected checkbox 21 of 29 at (362, 490) on xpath=//label[text()=' Have you ever had (Please check all that apply) ']/follow
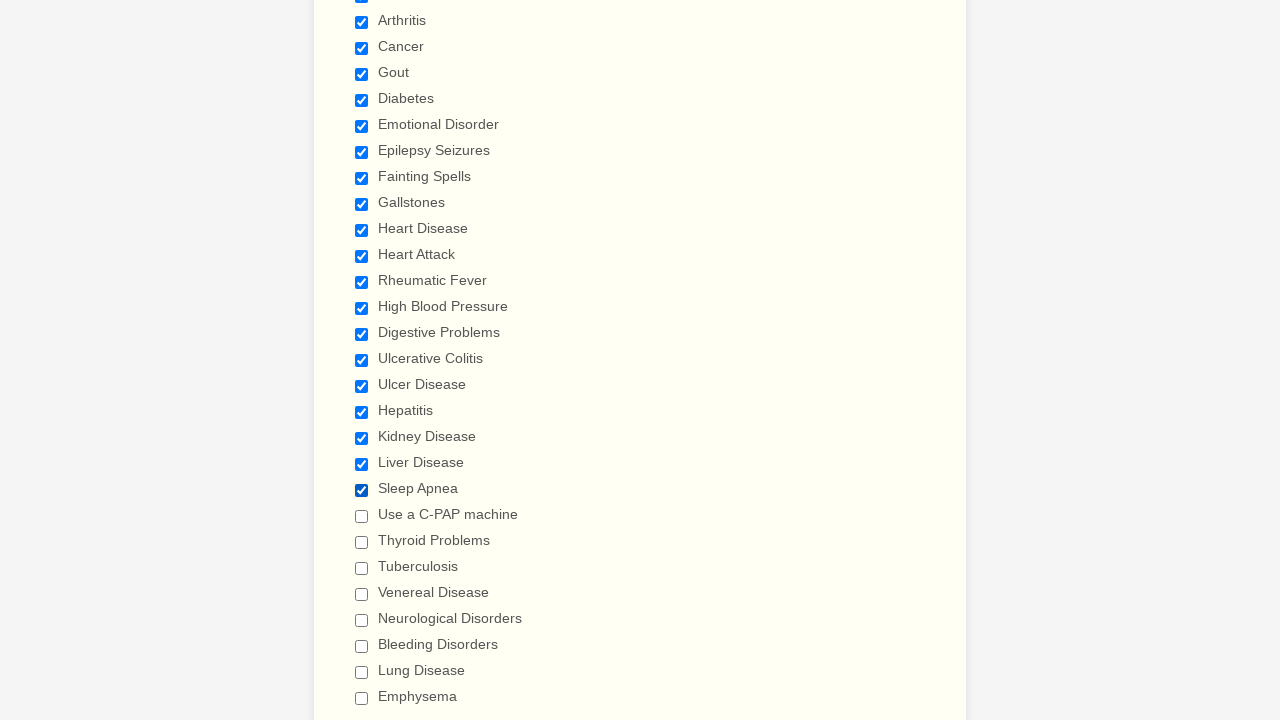

Selected checkbox 22 of 29 at (362, 516) on xpath=//label[text()=' Have you ever had (Please check all that apply) ']/follow
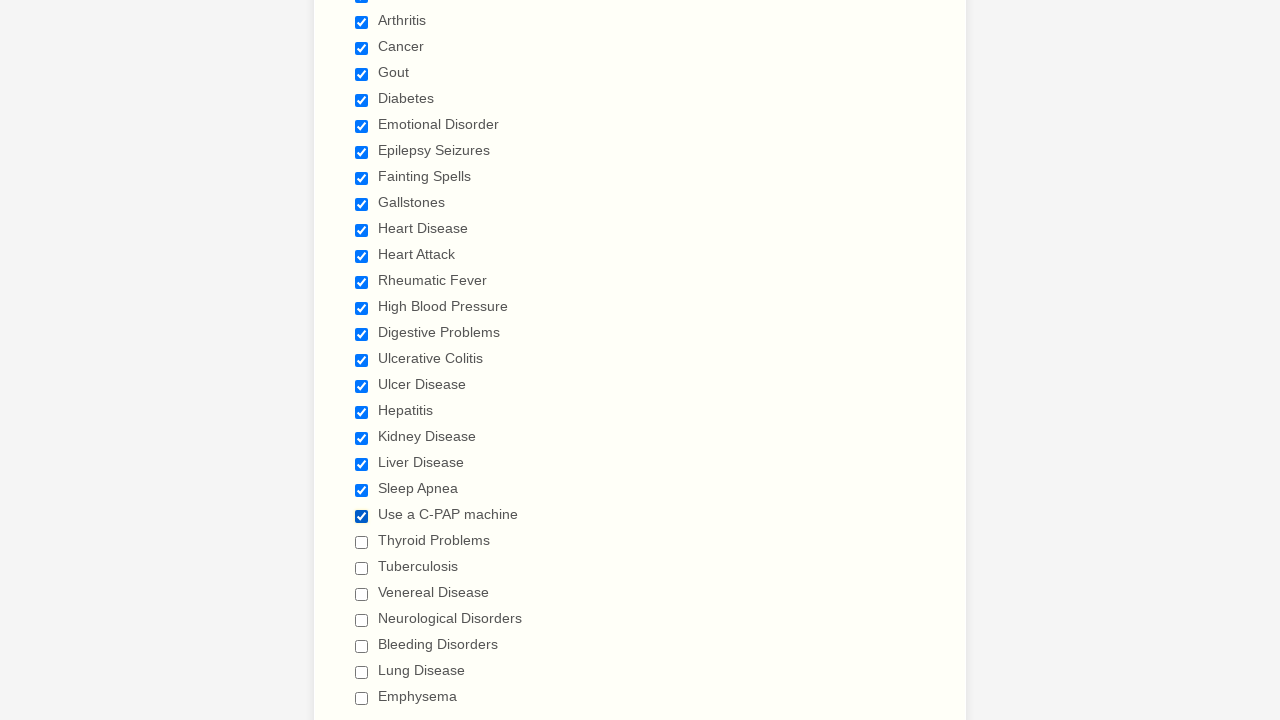

Selected checkbox 23 of 29 at (362, 542) on xpath=//label[text()=' Have you ever had (Please check all that apply) ']/follow
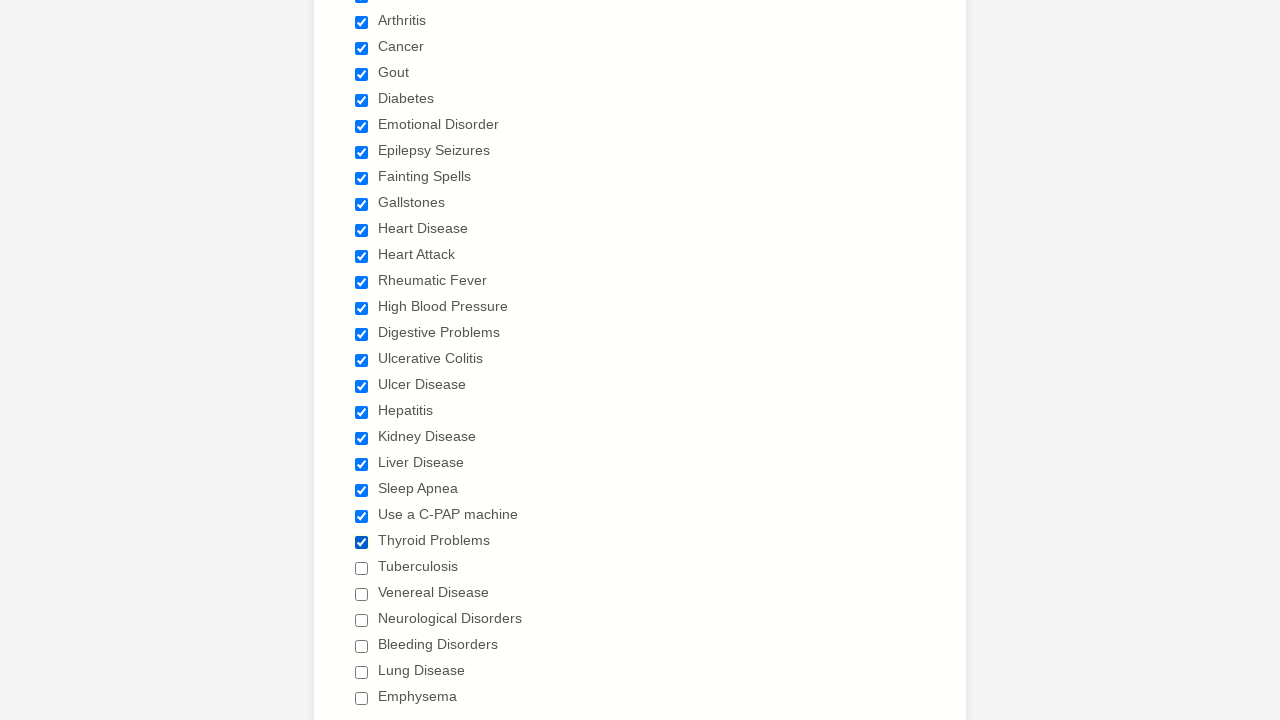

Selected checkbox 24 of 29 at (362, 568) on xpath=//label[text()=' Have you ever had (Please check all that apply) ']/follow
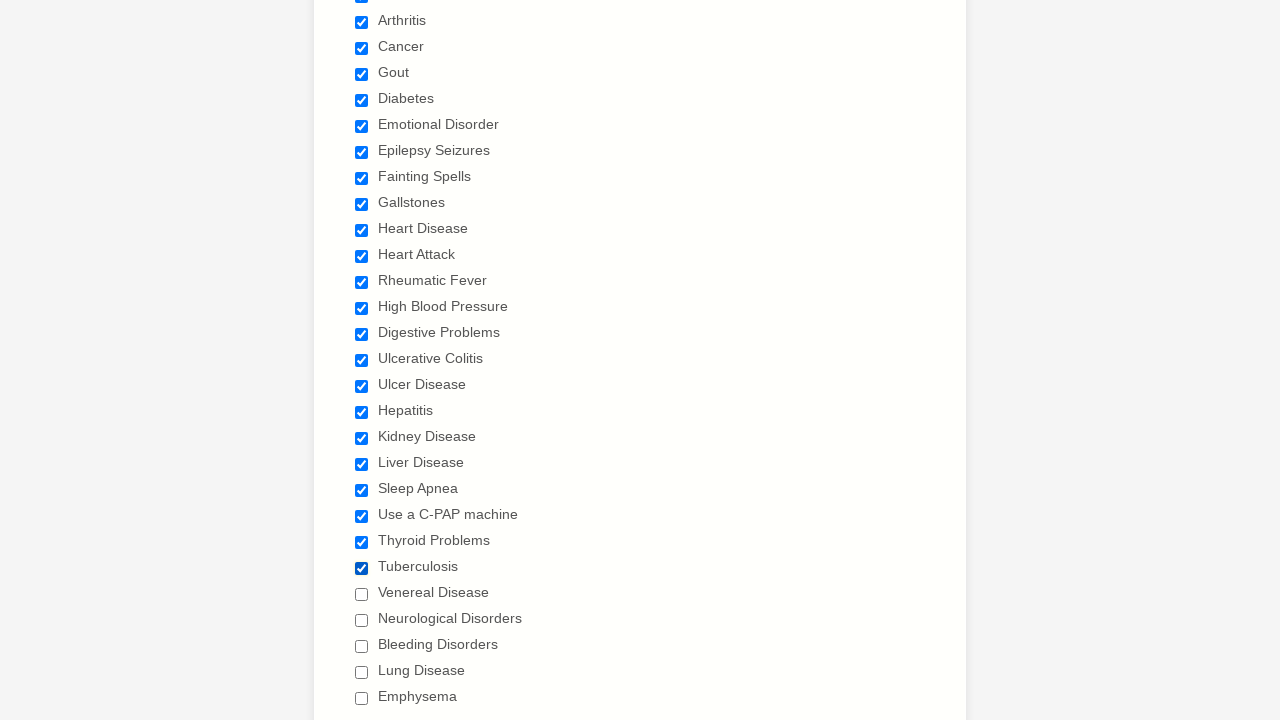

Selected checkbox 25 of 29 at (362, 594) on xpath=//label[text()=' Have you ever had (Please check all that apply) ']/follow
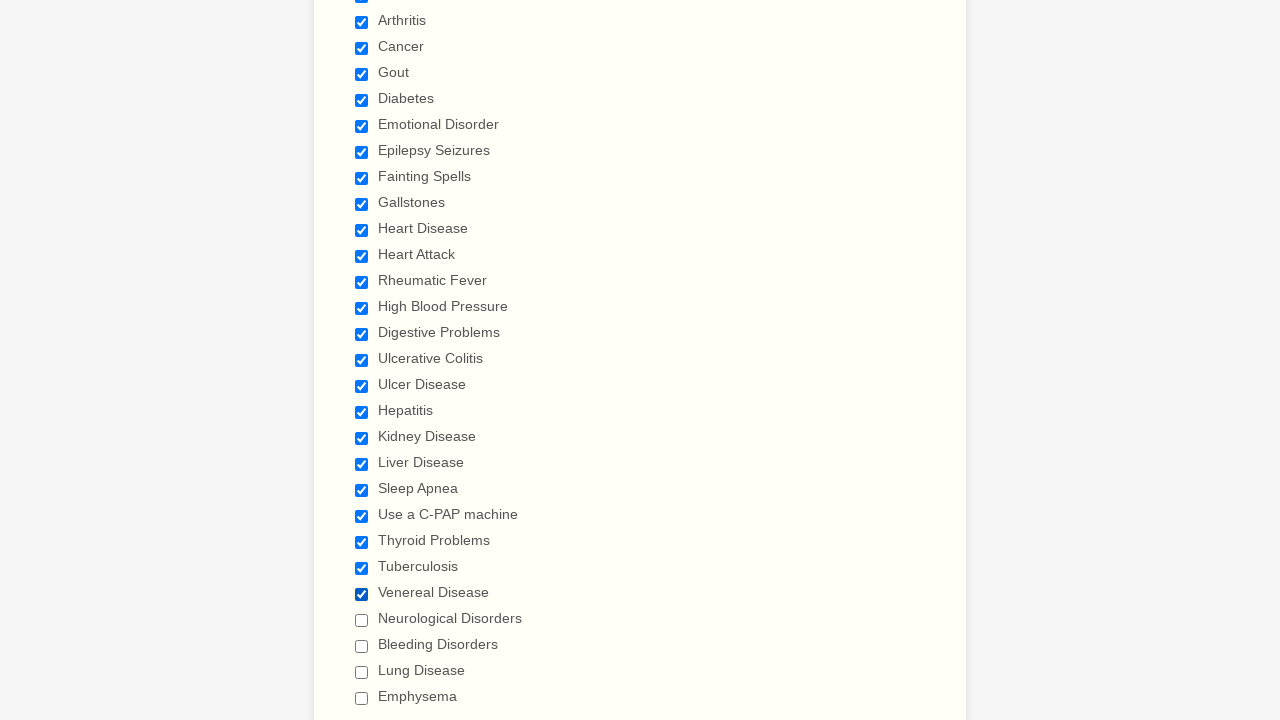

Selected checkbox 26 of 29 at (362, 620) on xpath=//label[text()=' Have you ever had (Please check all that apply) ']/follow
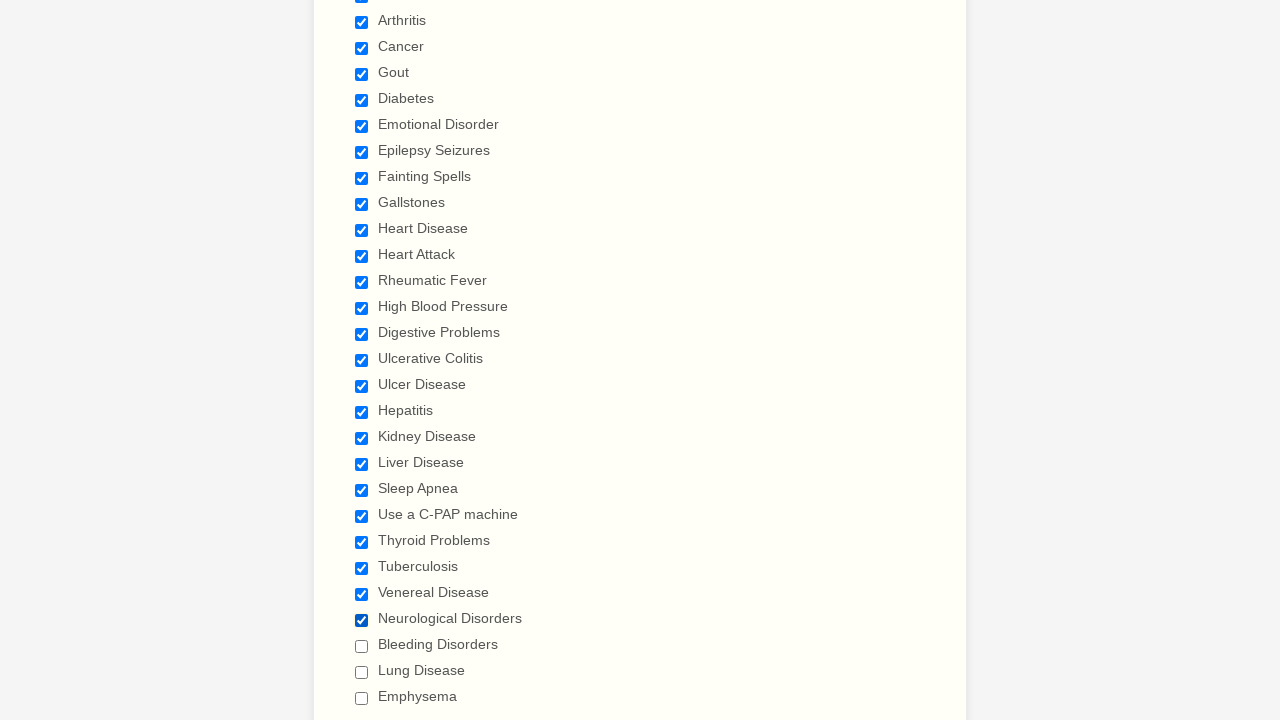

Selected checkbox 27 of 29 at (362, 646) on xpath=//label[text()=' Have you ever had (Please check all that apply) ']/follow
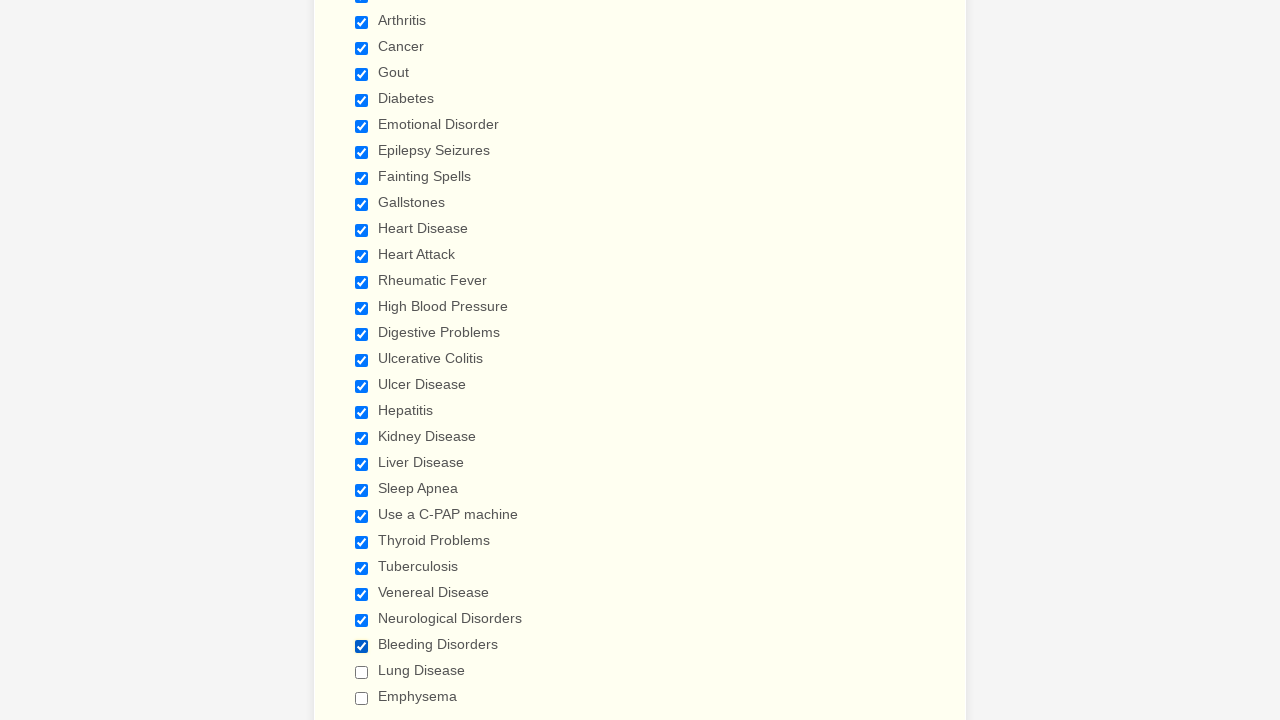

Selected checkbox 28 of 29 at (362, 672) on xpath=//label[text()=' Have you ever had (Please check all that apply) ']/follow
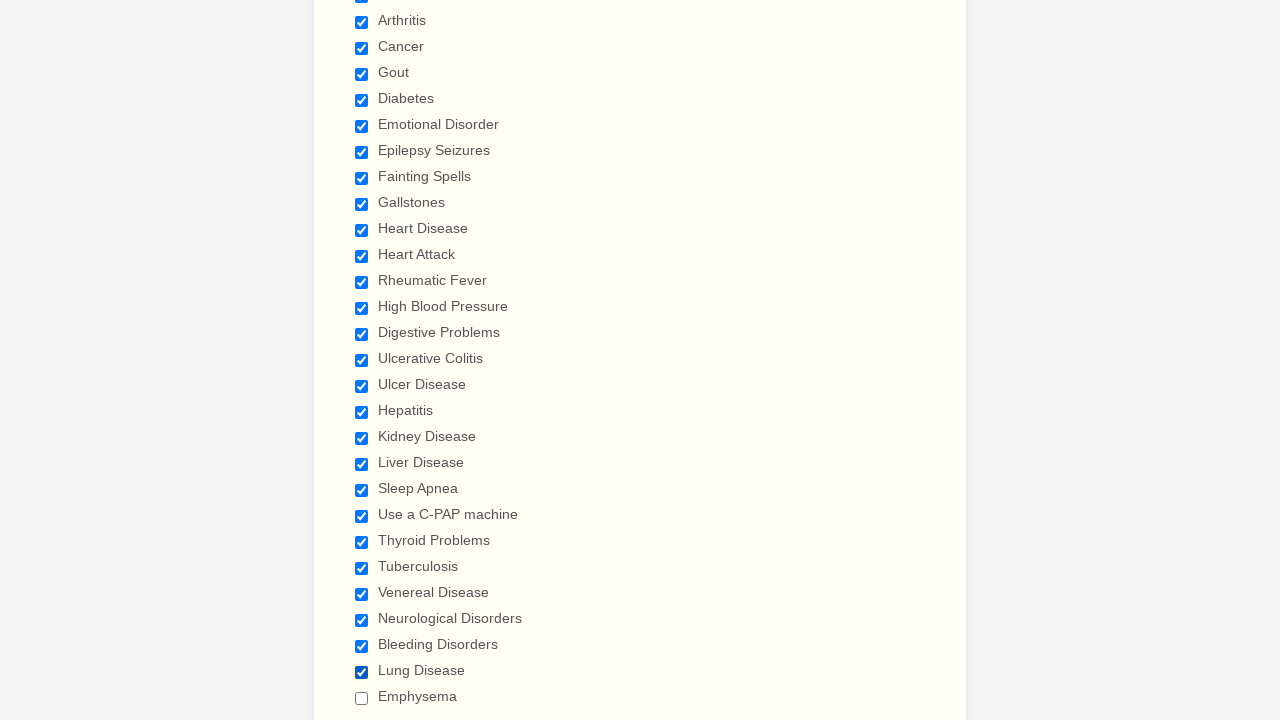

Selected checkbox 29 of 29 at (362, 698) on xpath=//label[text()=' Have you ever had (Please check all that apply) ']/follow
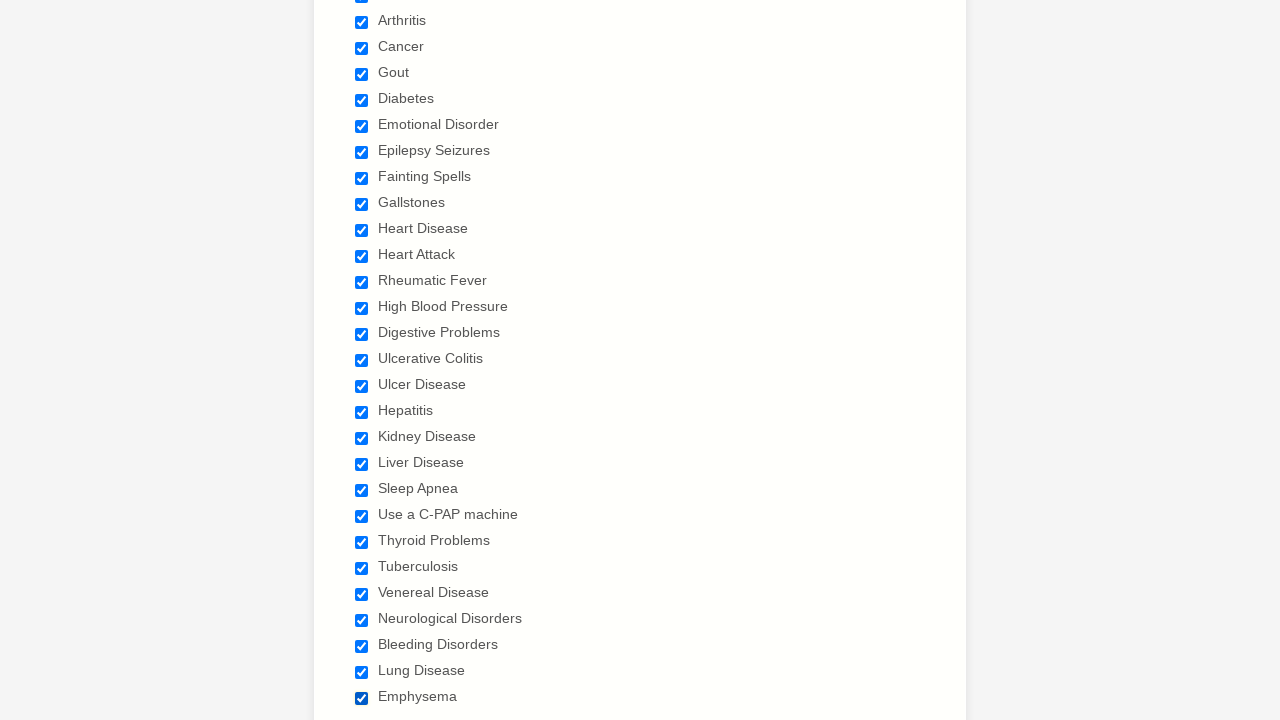

Cleared browser cookies
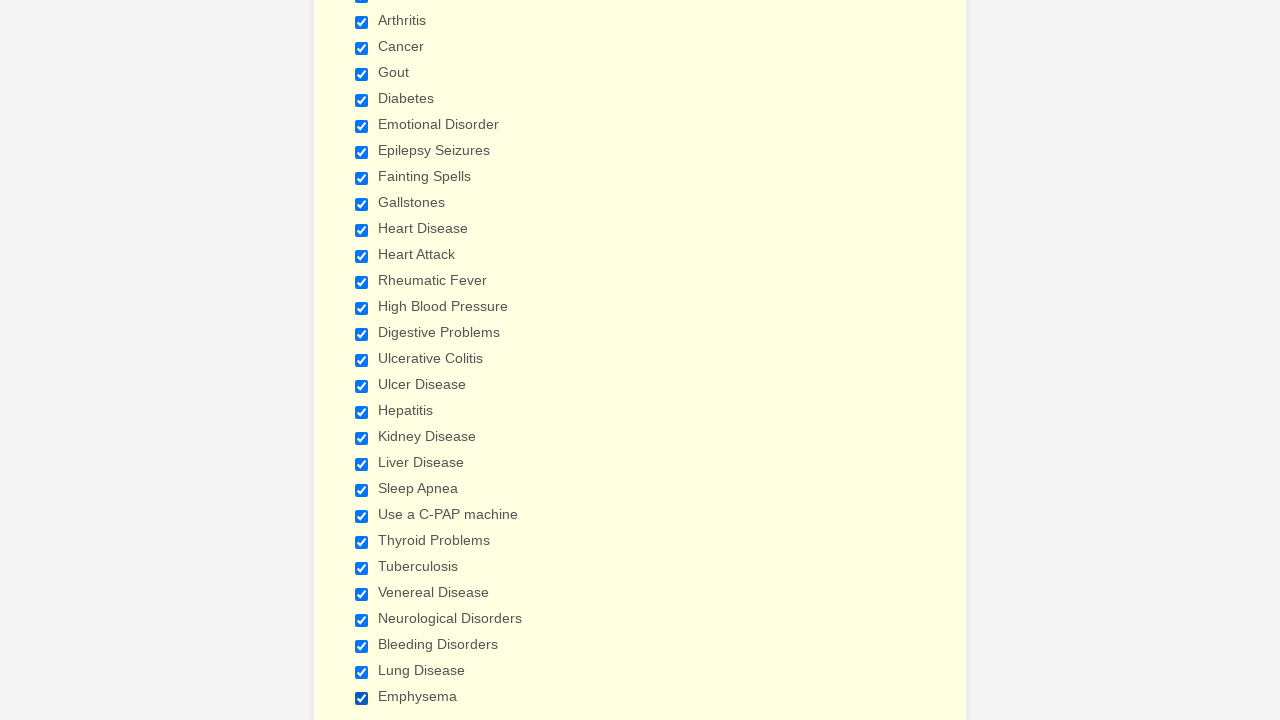

Refreshed the page
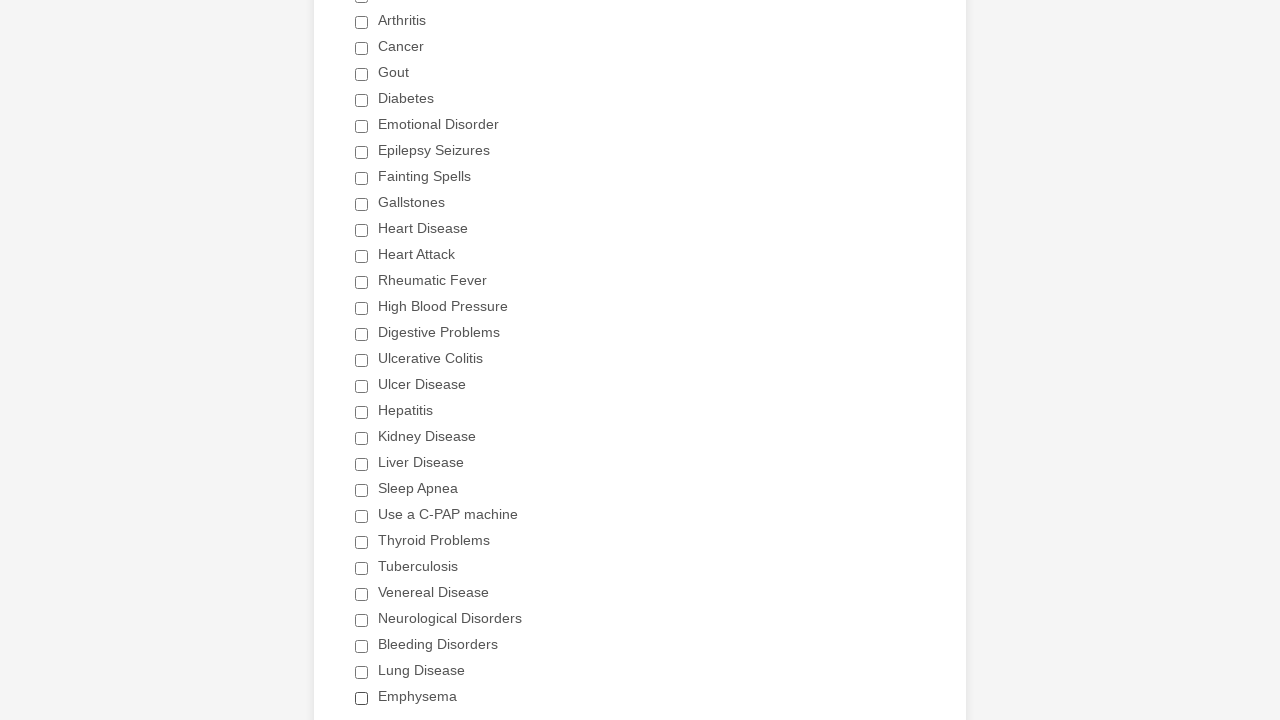

Waited for medical history checkboxes to reload after page refresh
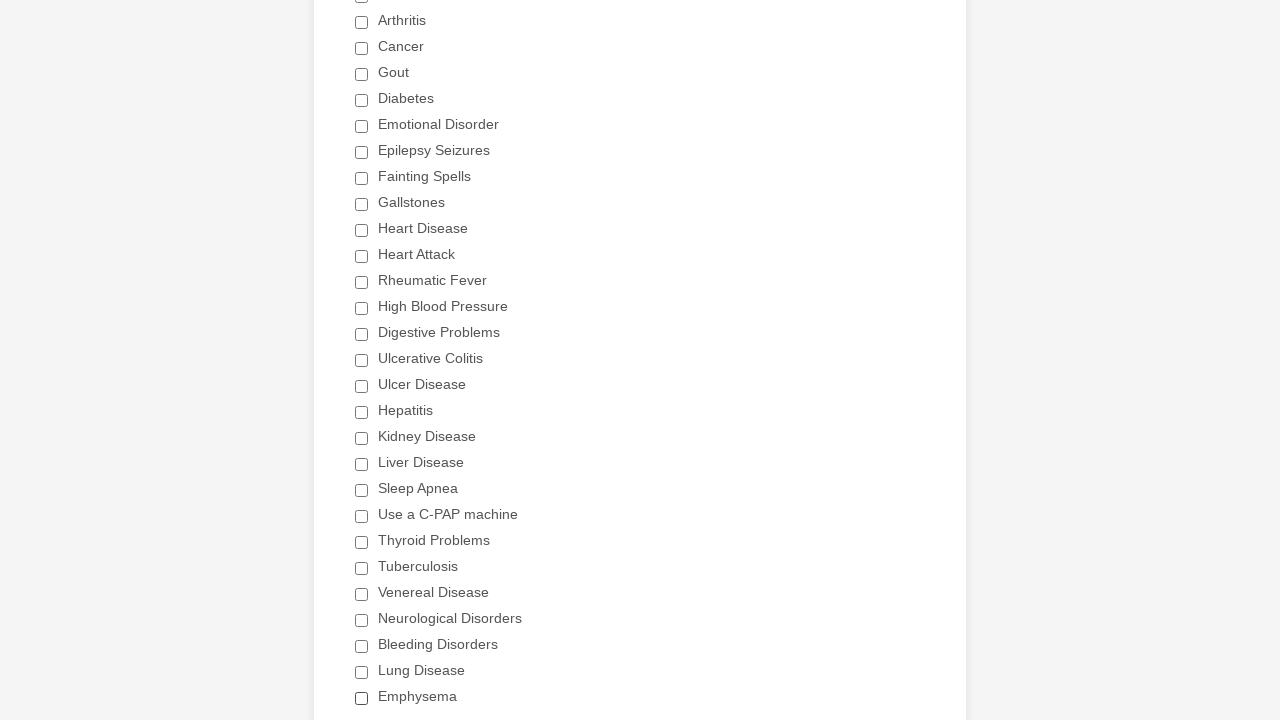

Re-located all checkboxes after refresh
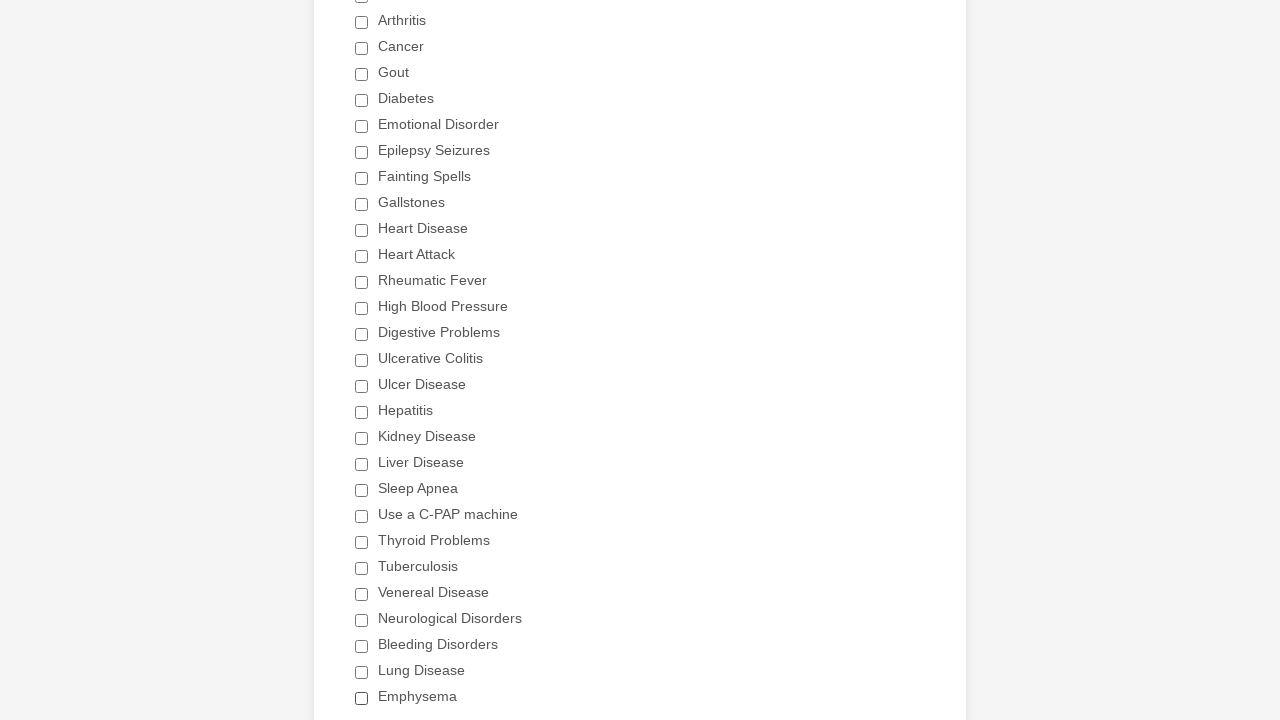

Confirmed 29 checkboxes present after refresh
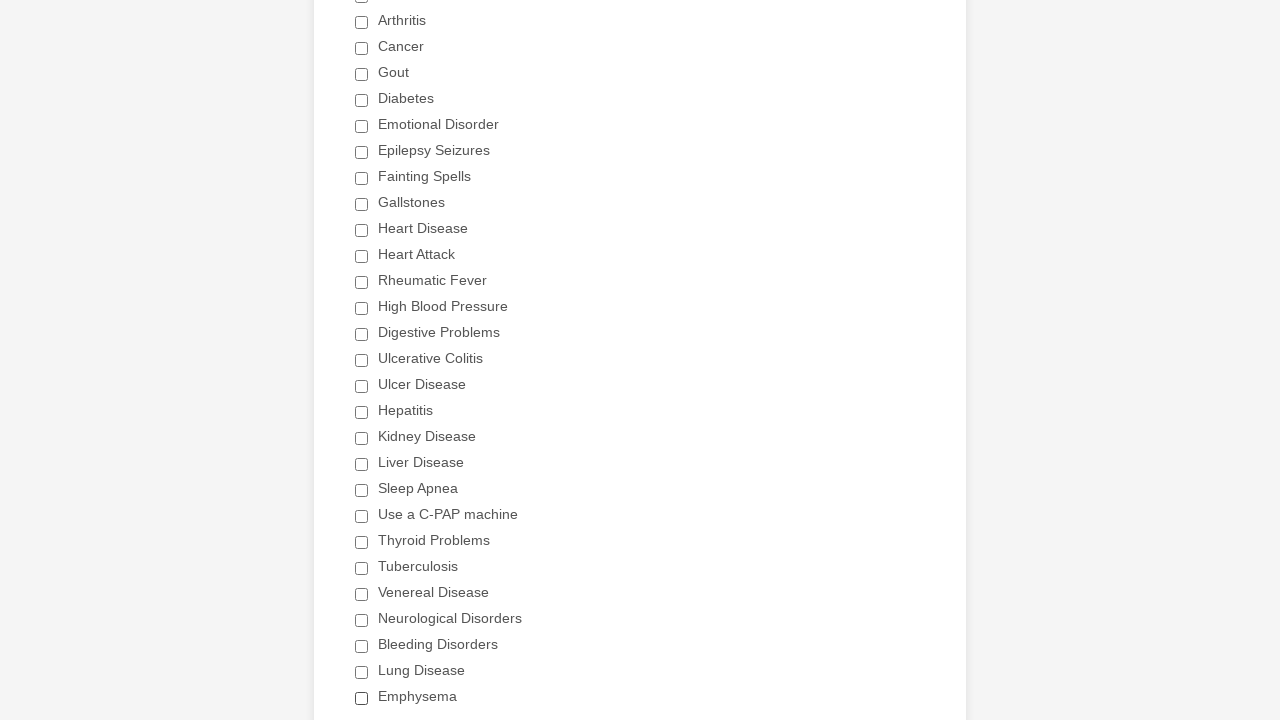

Selected the 'Heart Attack' checkbox at (362, 256) on xpath=//label[text()=' Have you ever had (Please check all that apply) ']/follow
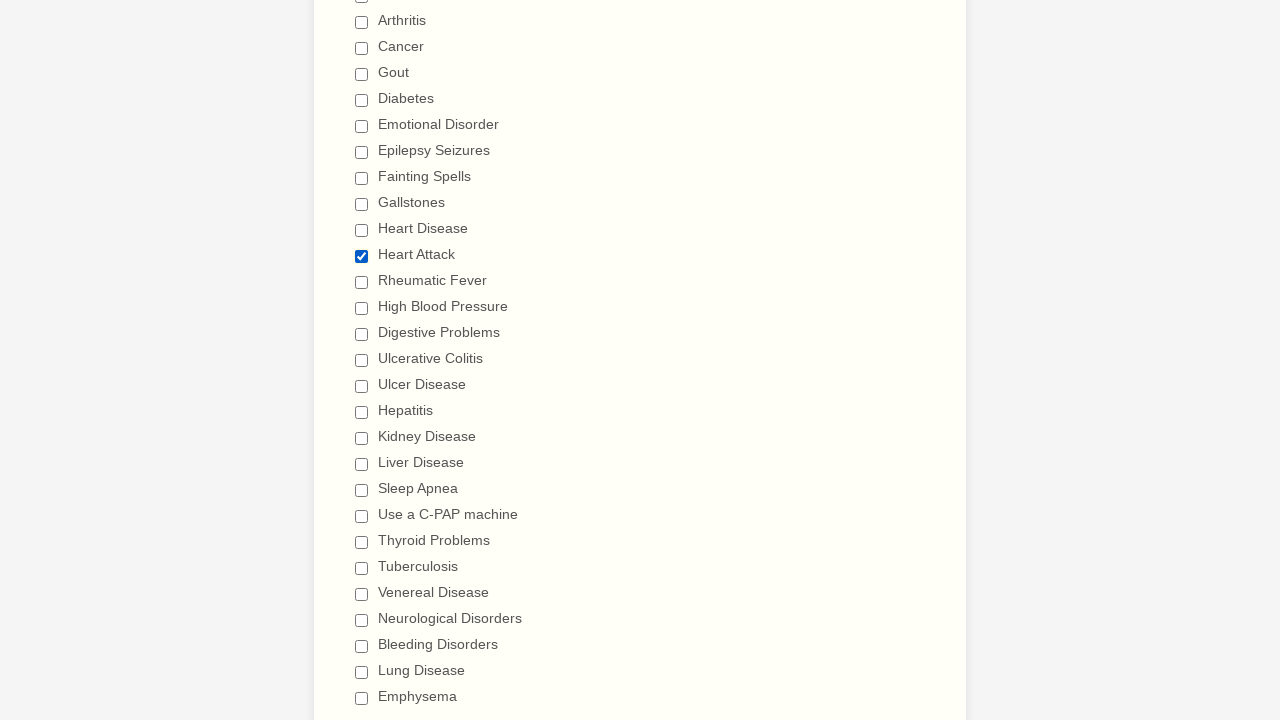

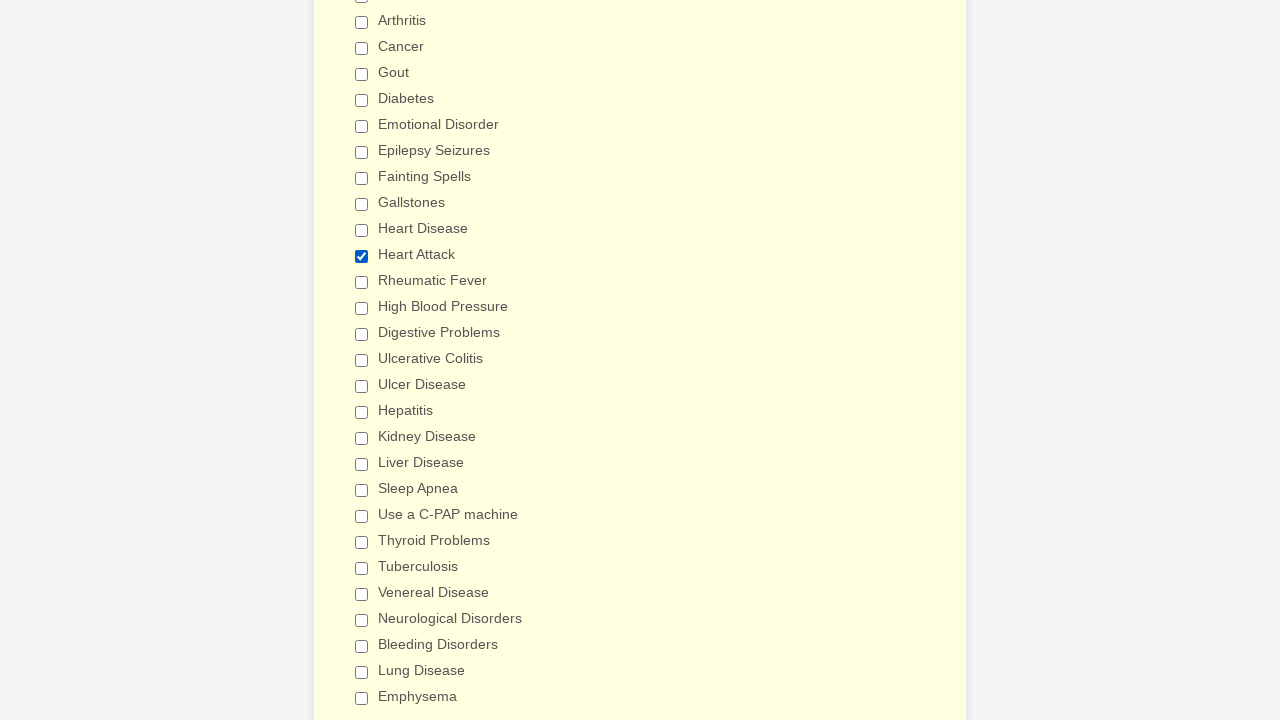